Tests TodoMVC application functionality including adding todo items, toggling completion status, filtering by active/completed/all views, and clearing completed items.

Starting URL: https://demo.playwright.dev/todomvc/#/

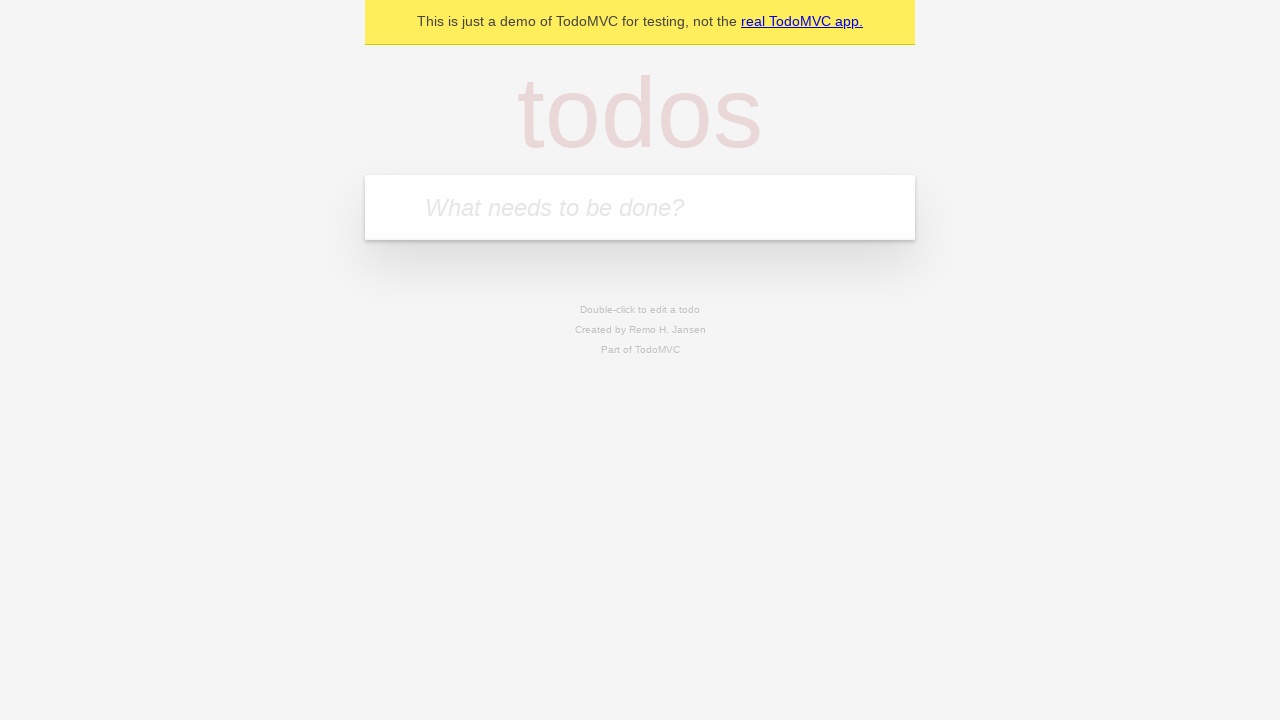

Clicked on the page to focus at (640, 183) on html
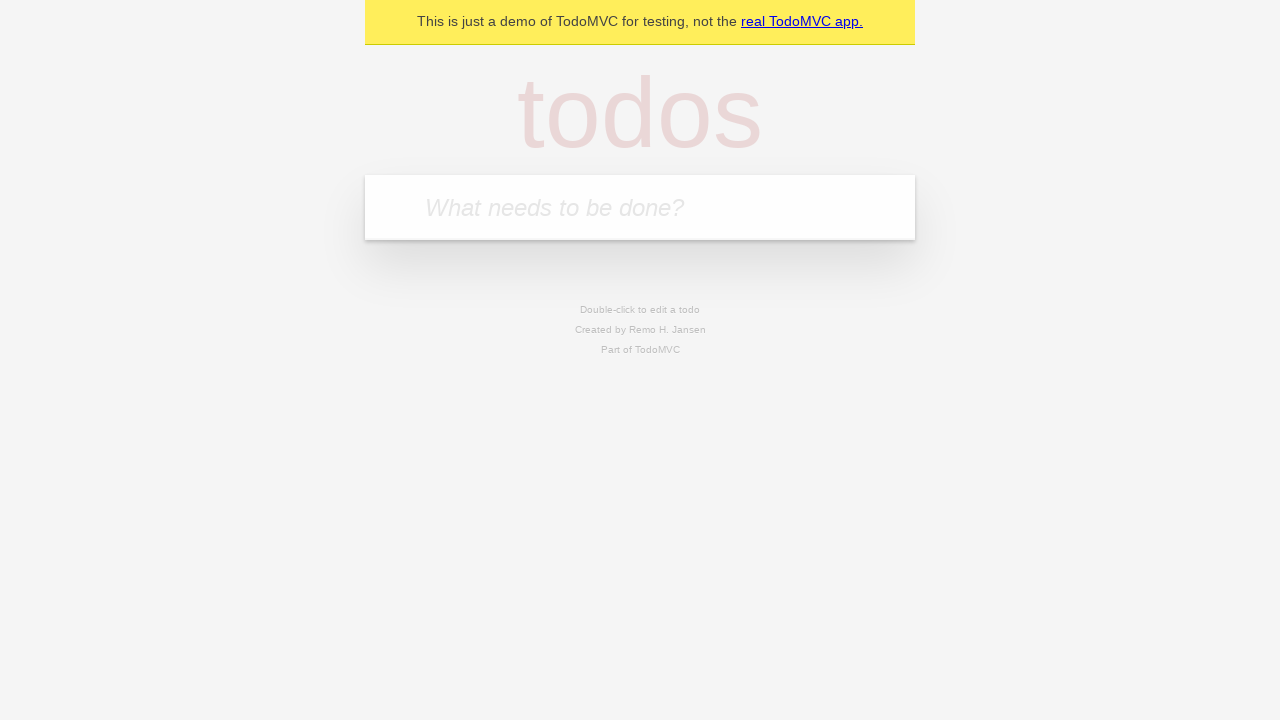

Clicked on the todo input field at (640, 207) on internal:attr=[placeholder="What needs to be done?"i]
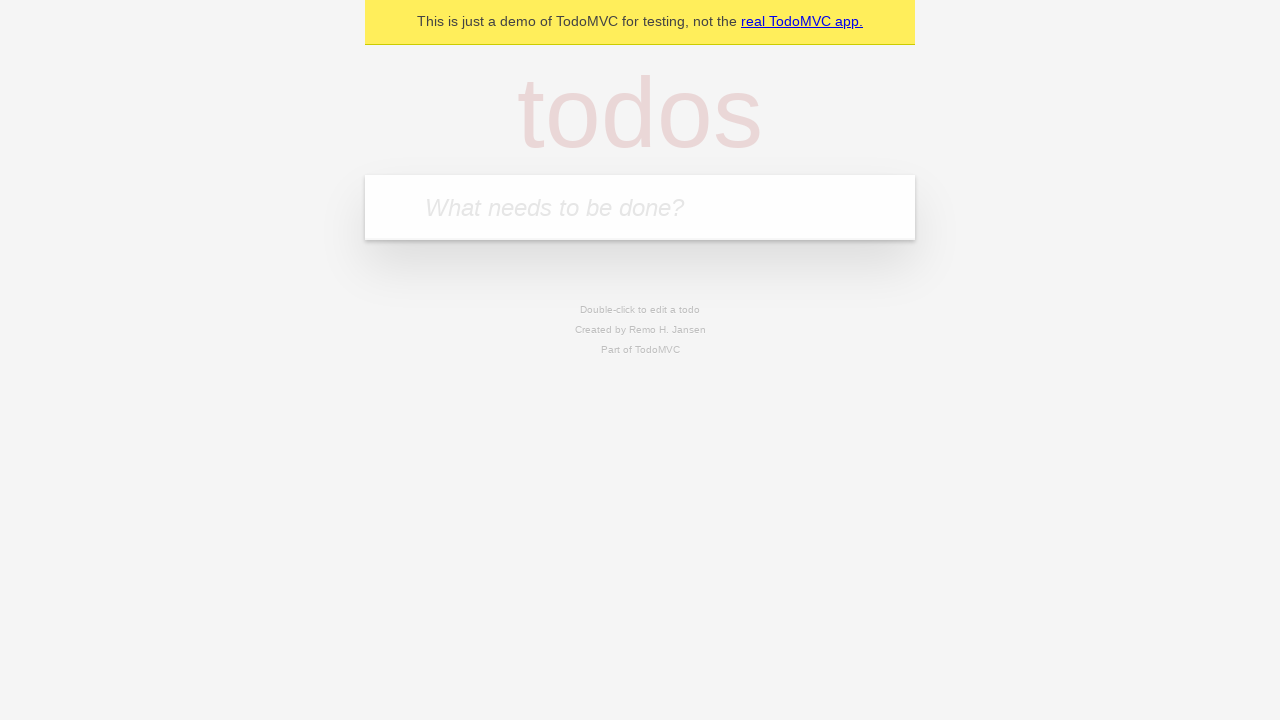

Clicked on the todo input field again at (640, 207) on internal:attr=[placeholder="What needs to be done?"i]
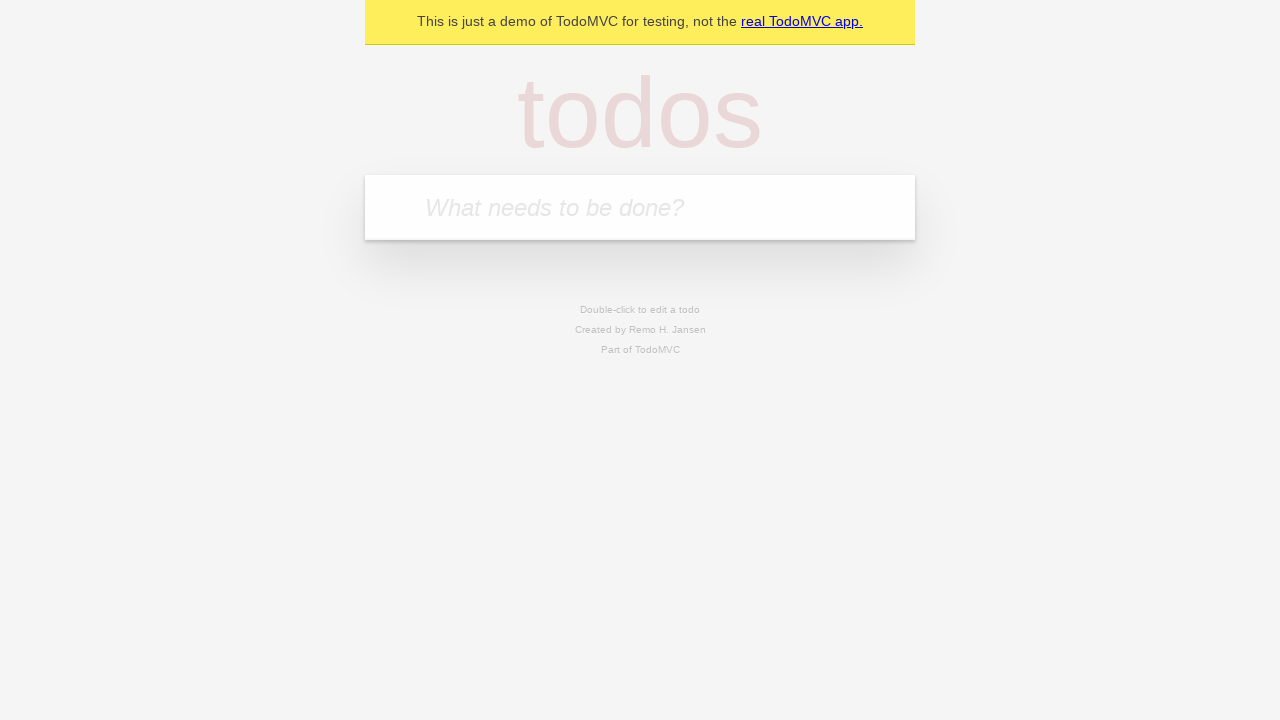

Filled todo input with 'itro' on internal:attr=[placeholder="What needs to be done?"i]
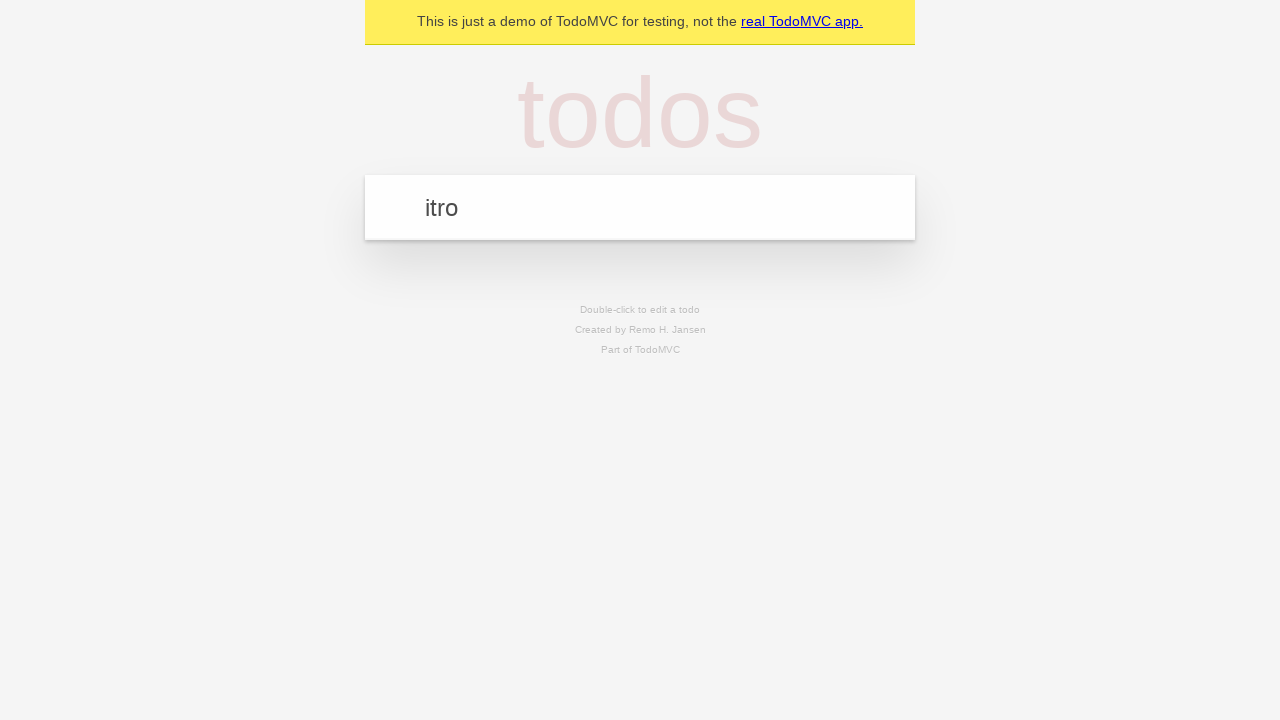

Pressed Enter to add first todo item 'itro' on internal:attr=[placeholder="What needs to be done?"i]
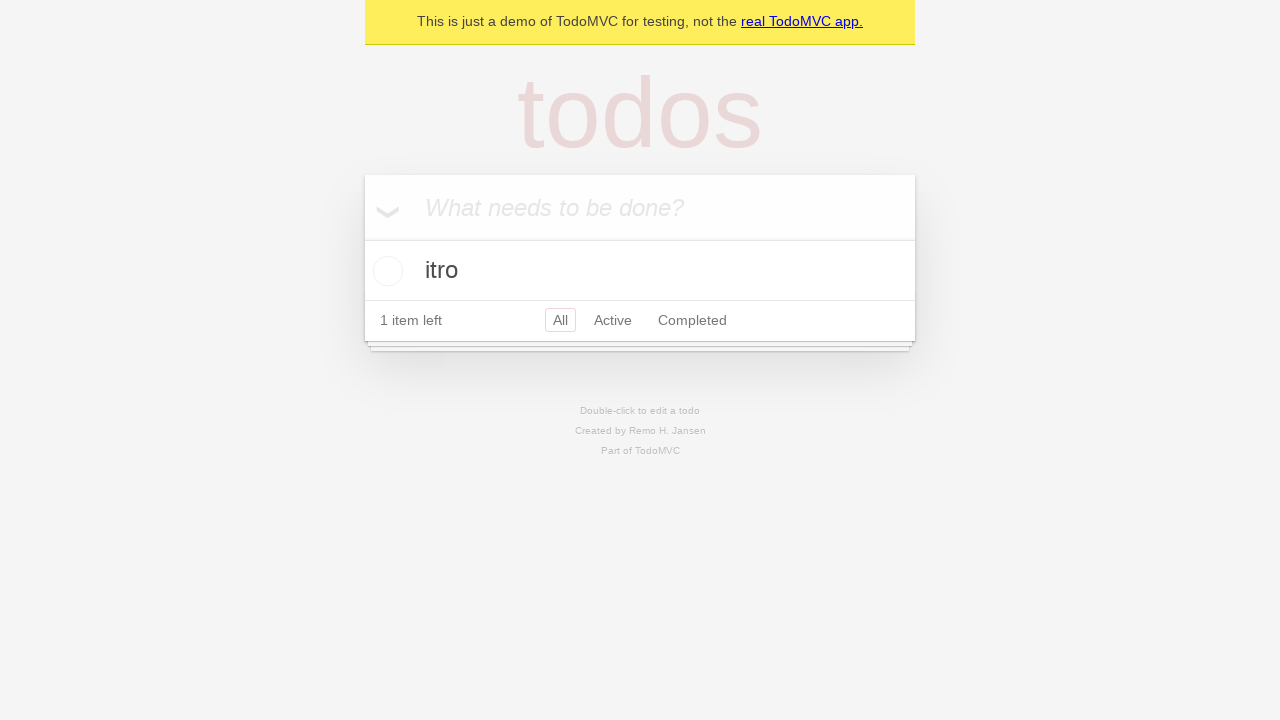

Marked first todo 'itro' as complete at (385, 271) on internal:label="Toggle Todo"i
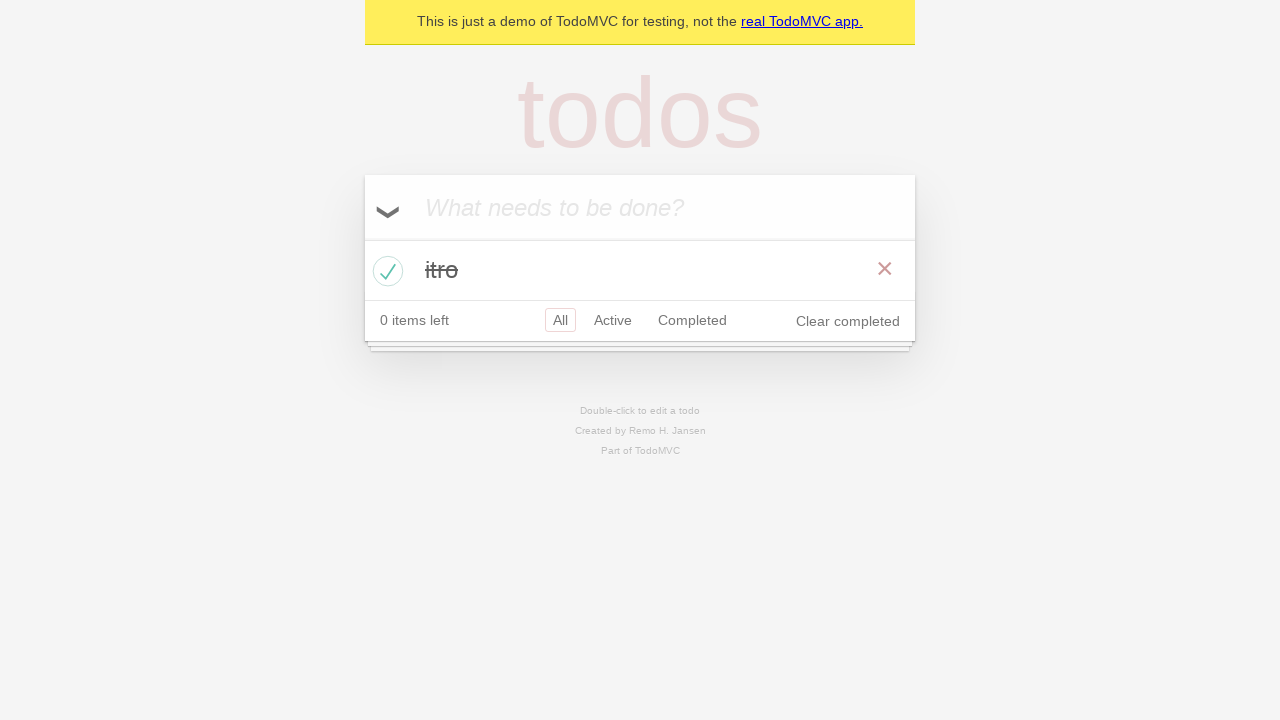

Clicked on Active filter to view active todos only at (613, 320) on internal:role=link[name="Active"i]
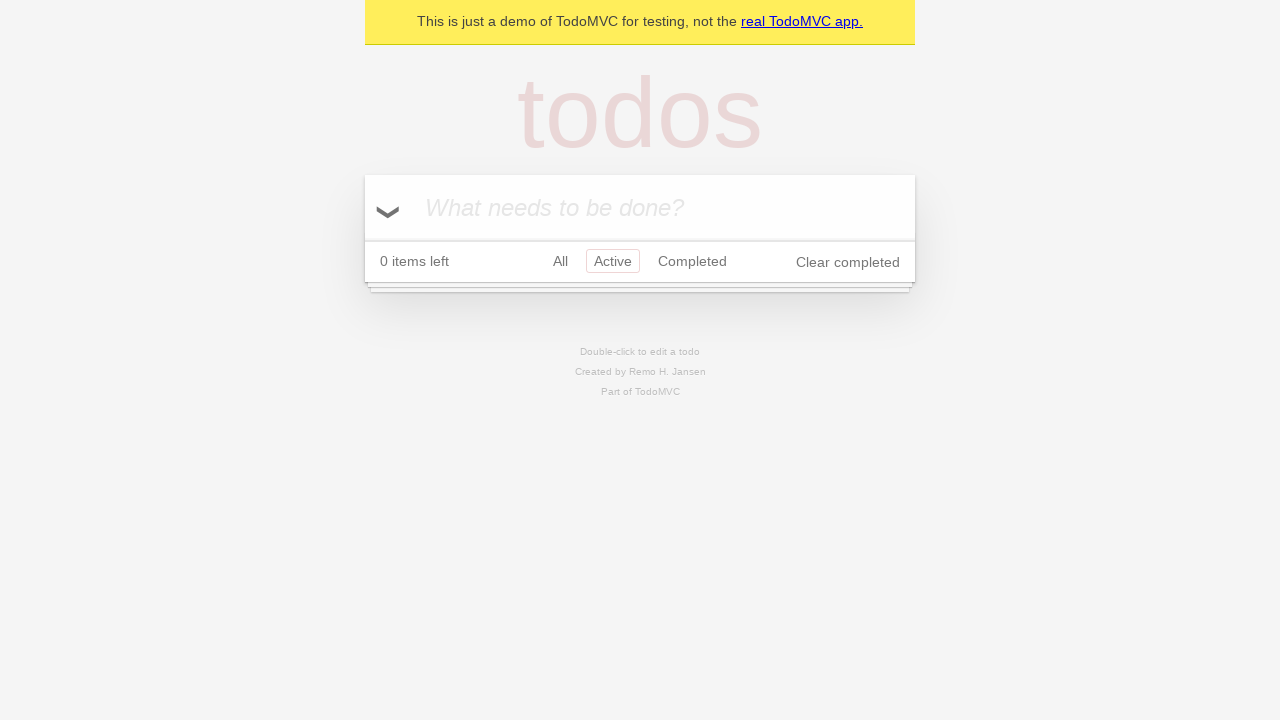

Clicked on todo input field to add second item at (640, 207) on internal:attr=[placeholder="What needs to be done?"i]
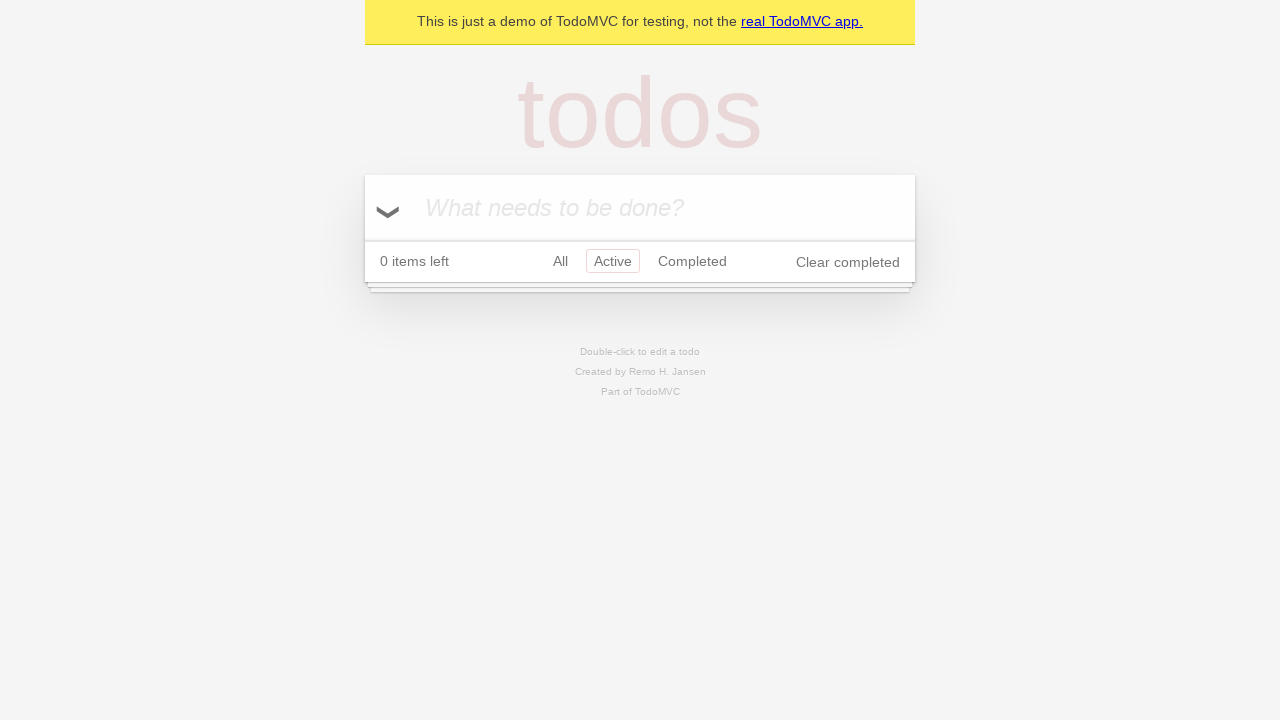

Filled todo input with 'troto' on internal:attr=[placeholder="What needs to be done?"i]
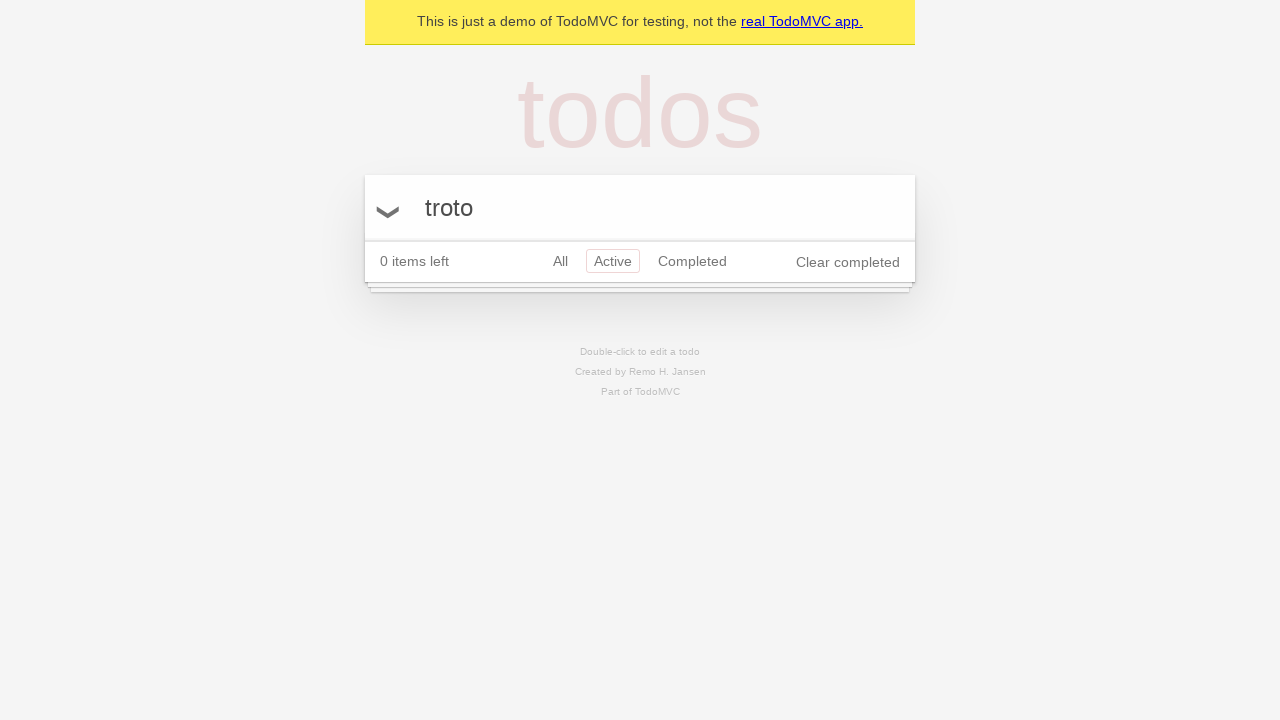

Clicked on Completed filter to view completed todos at (692, 261) on internal:role=link[name="Completed"i]
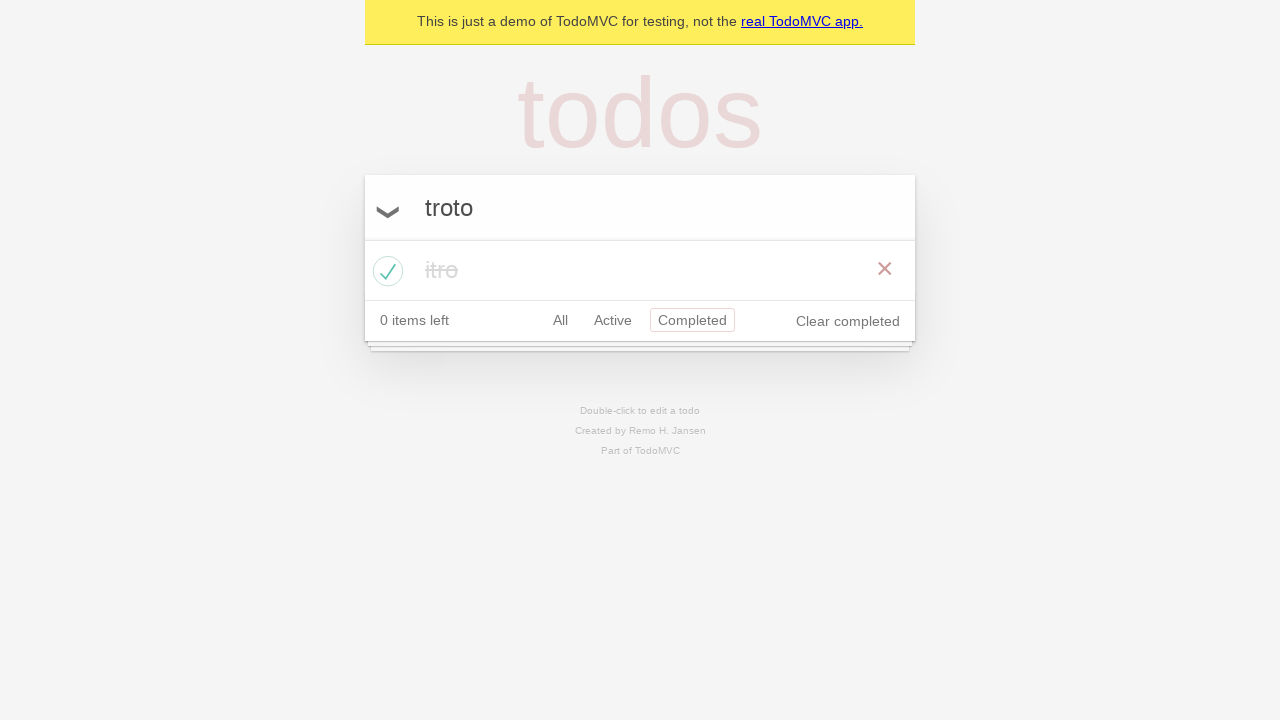

Clicked on All filter to view all todos at (560, 320) on internal:role=link[name="All"i]
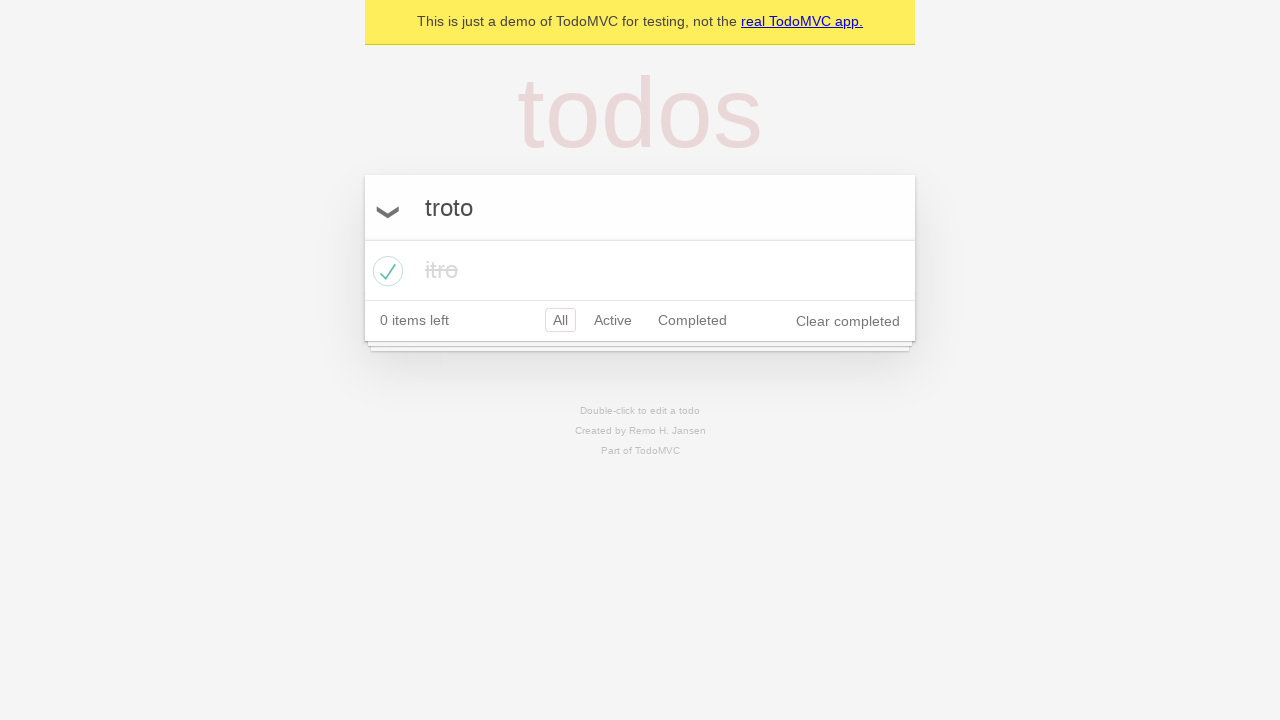

Clicked on todo input field at (640, 207) on internal:attr=[placeholder="What needs to be done?"i]
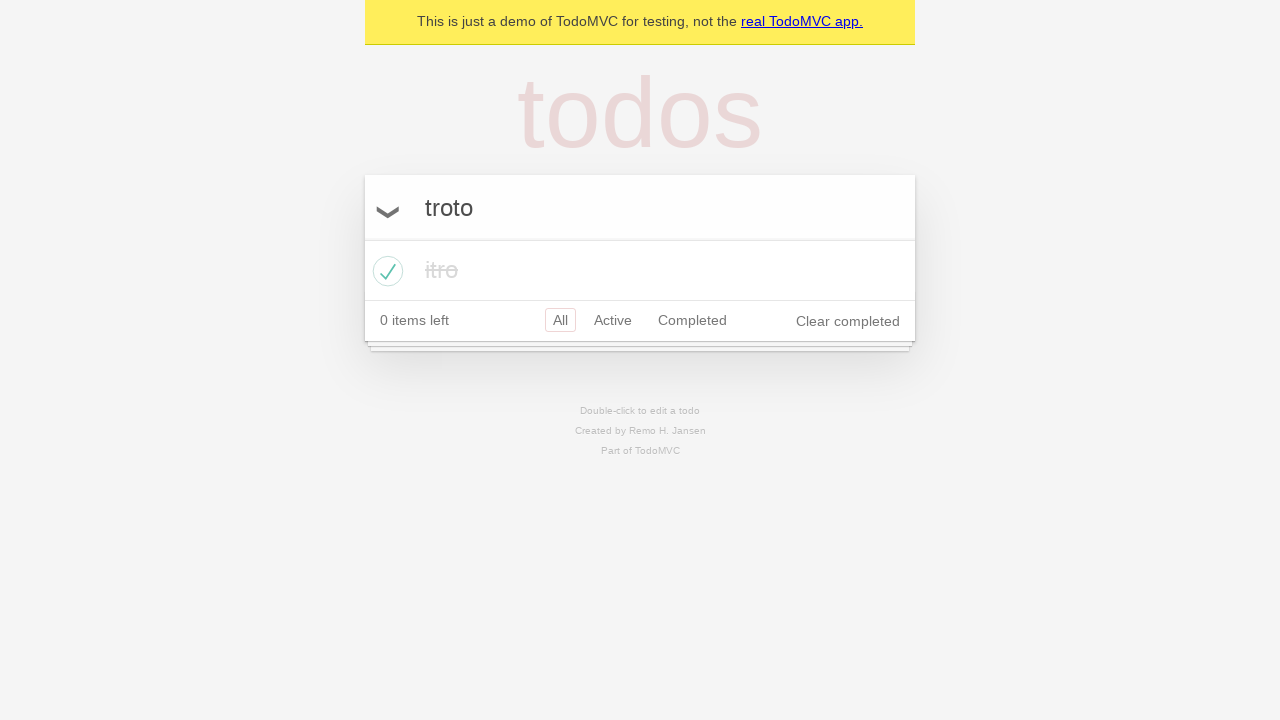

Pressed Enter with empty input field on internal:attr=[placeholder="What needs to be done?"i]
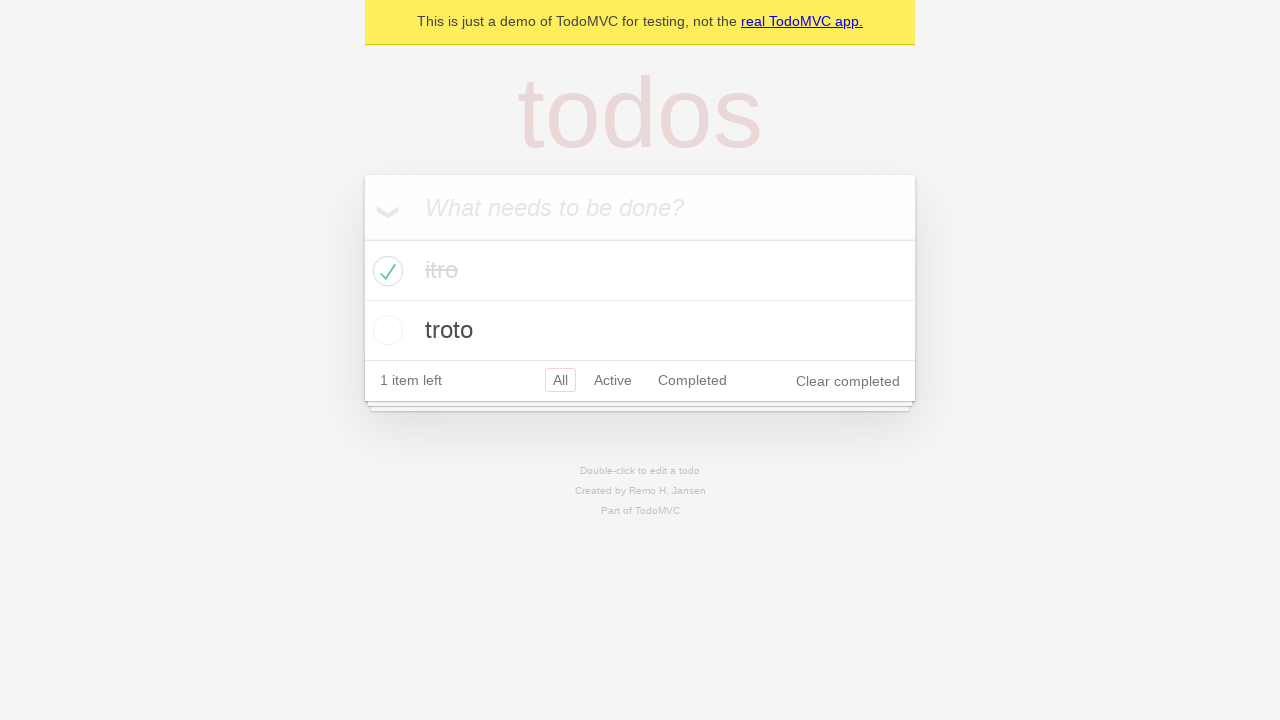

Marked 'troto' todo as complete at (385, 330) on li >> internal:has-text="troto"i >> internal:label="Toggle Todo"i
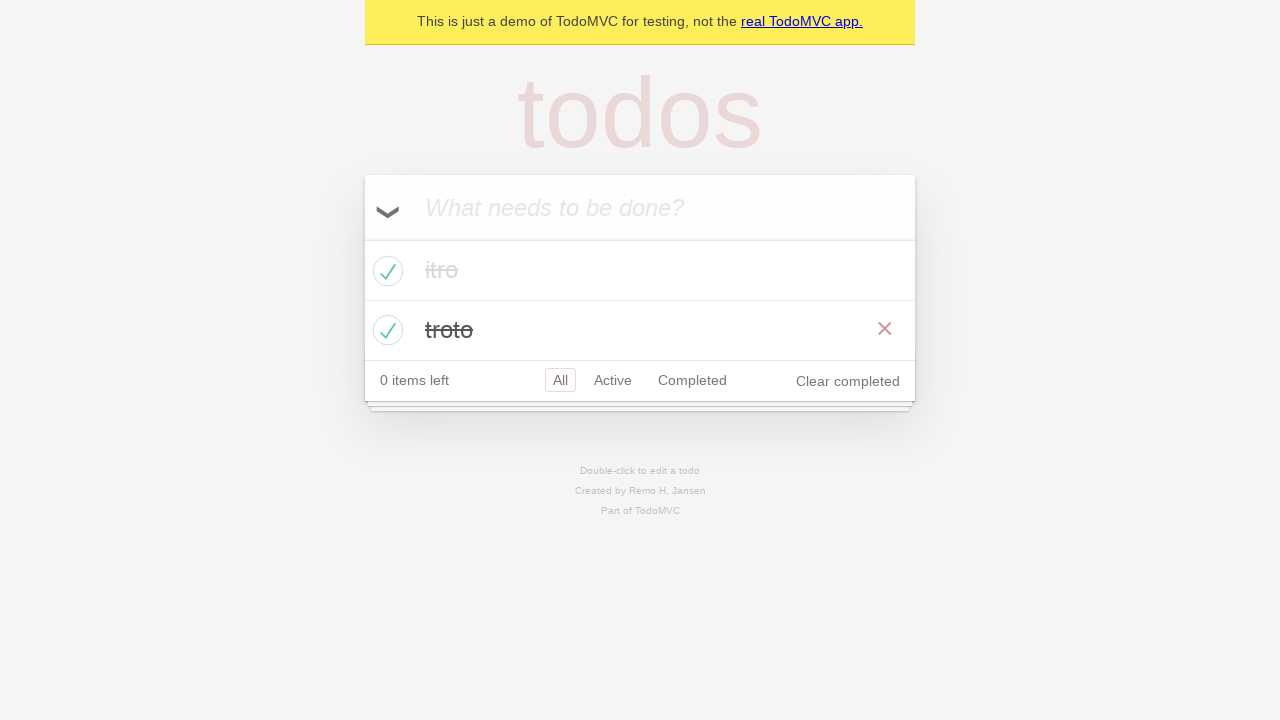

Clicked on todo input field at (640, 207) on internal:attr=[placeholder="What needs to be done?"i]
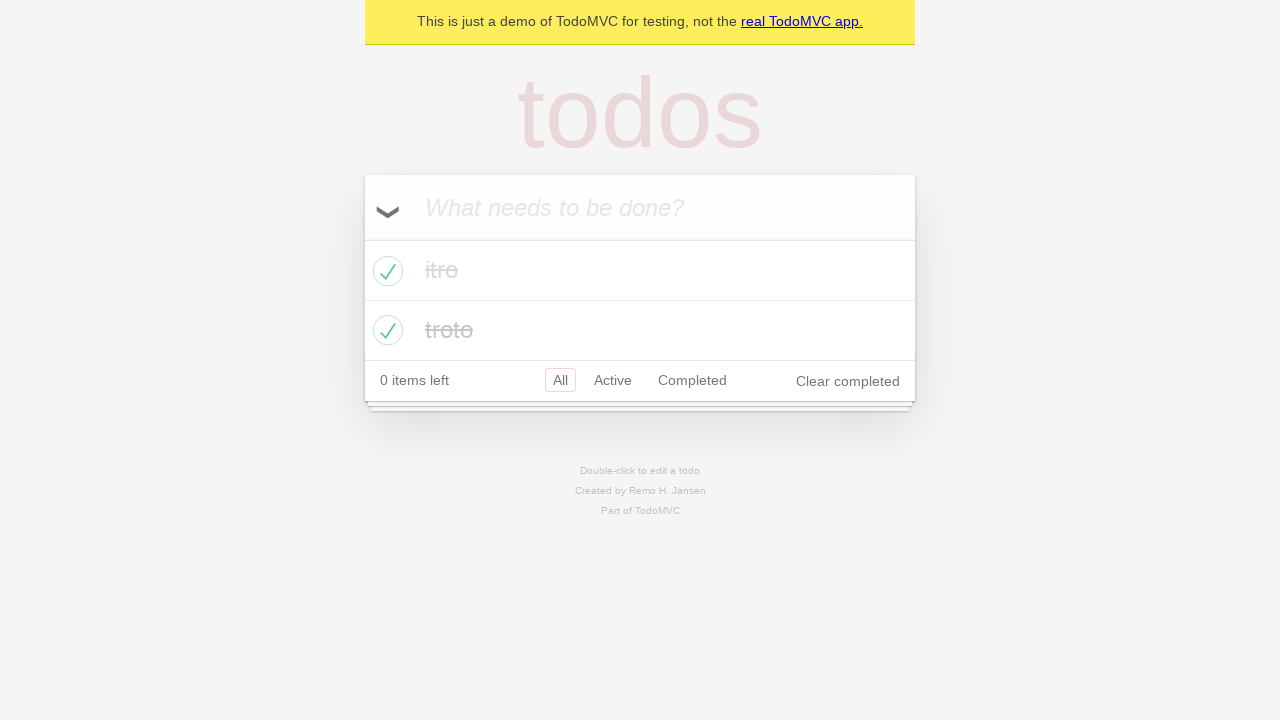

Clicked on 'troto' todo text at (640, 330) on internal:text="troto"i
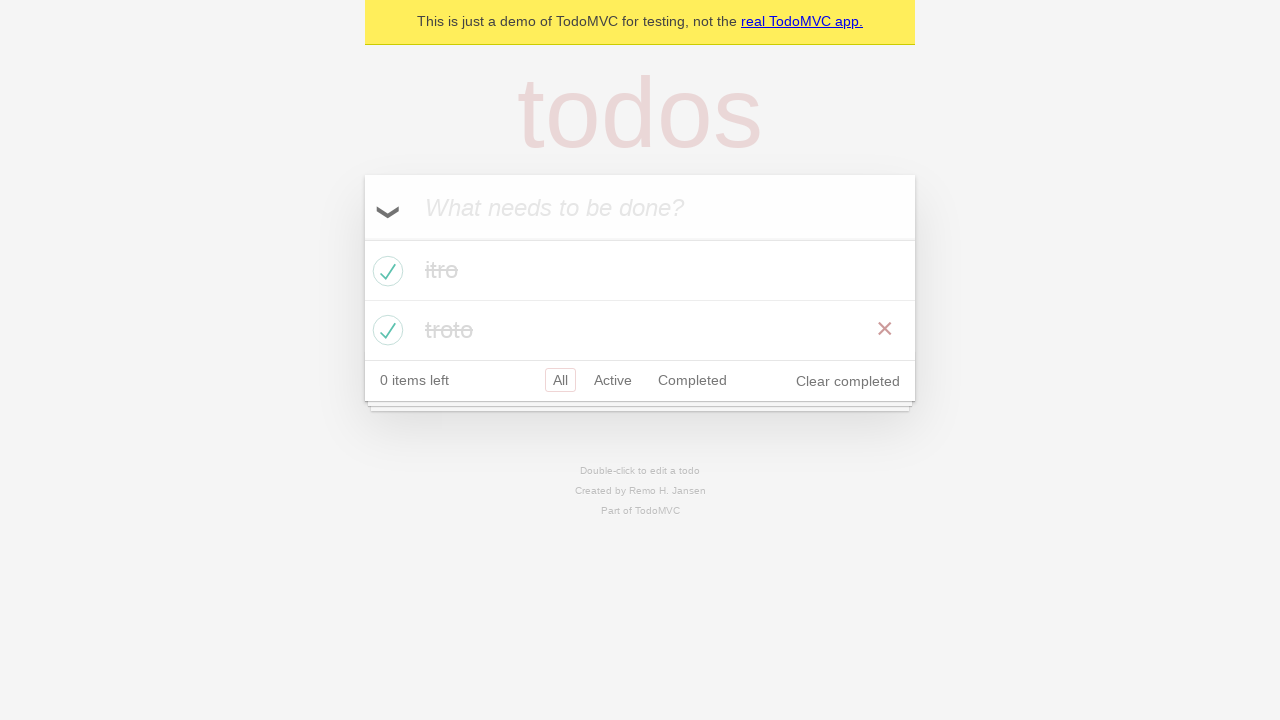

Unchecked 'troto' todo to mark as incomplete at (385, 330) on li >> internal:has-text="troto"i >> internal:label="Toggle Todo"i
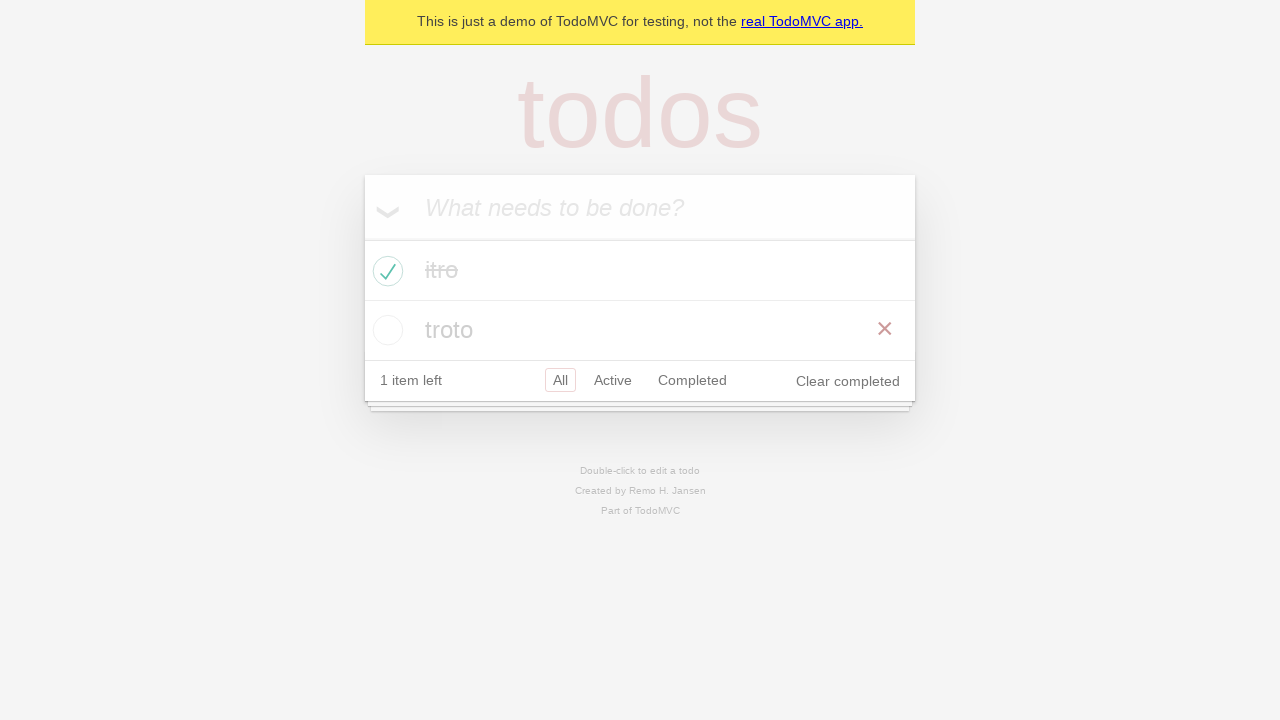

Clicked on todo input field to add third item at (640, 207) on internal:attr=[placeholder="What needs to be done?"i]
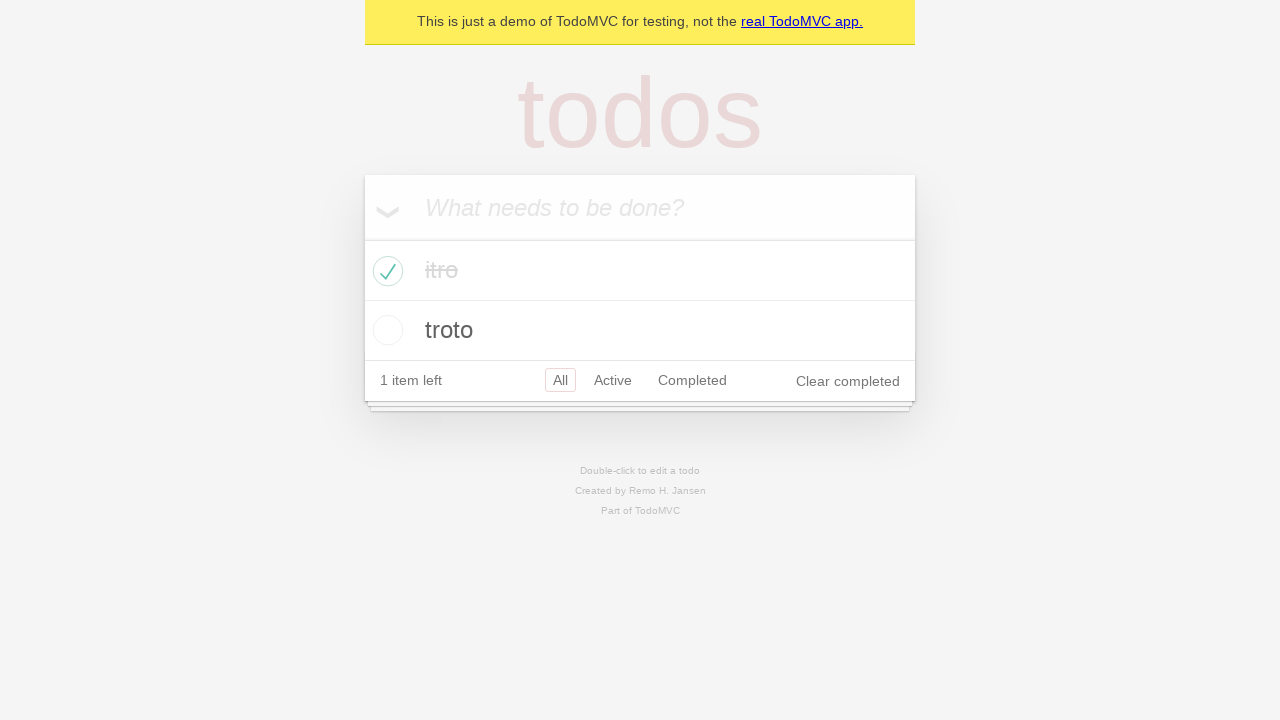

Filled todo input with 'micro' on internal:attr=[placeholder="What needs to be done?"i]
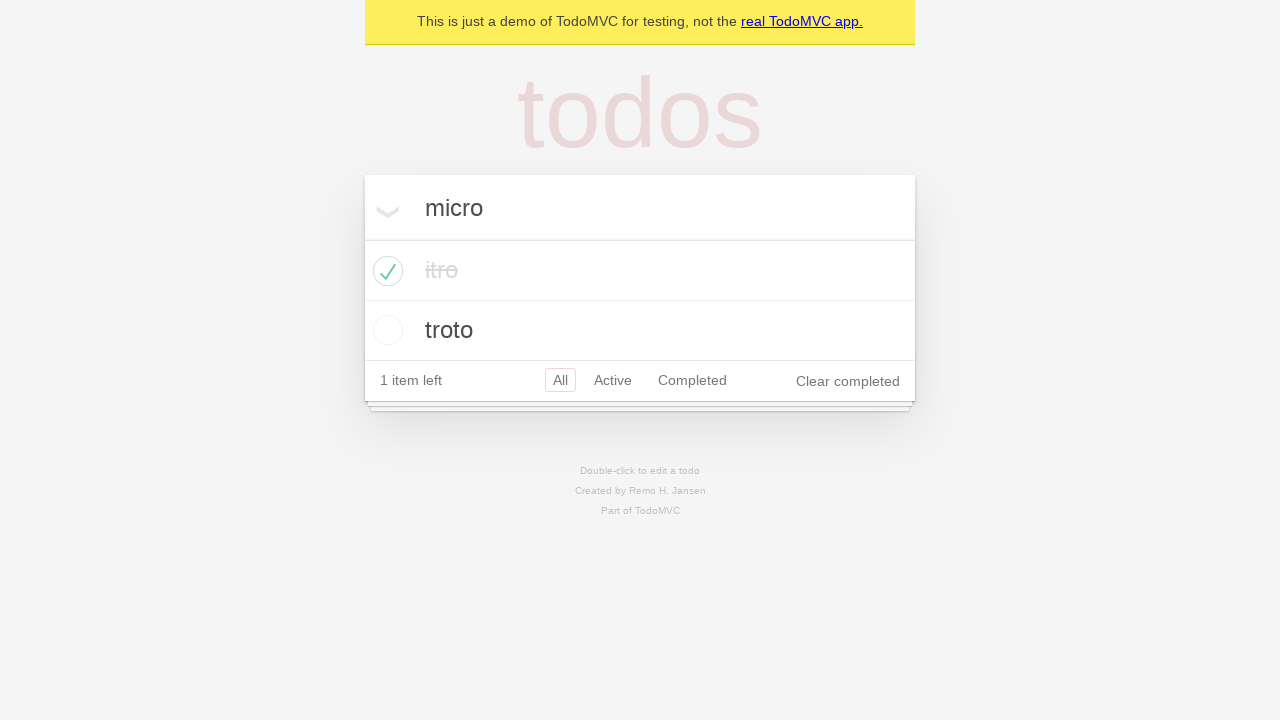

Pressed Enter to add third todo item 'micro' on internal:attr=[placeholder="What needs to be done?"i]
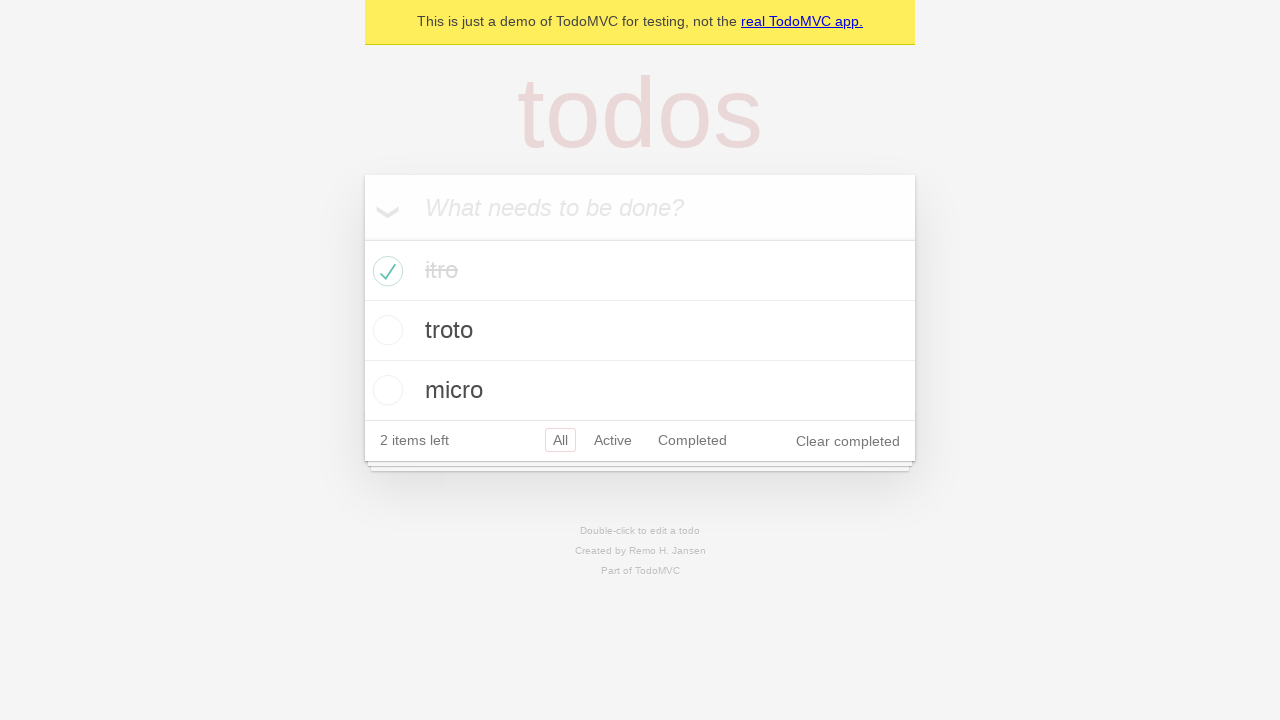

Clicked on Completed filter to view completed todos at (692, 440) on internal:role=link[name="Completed"i]
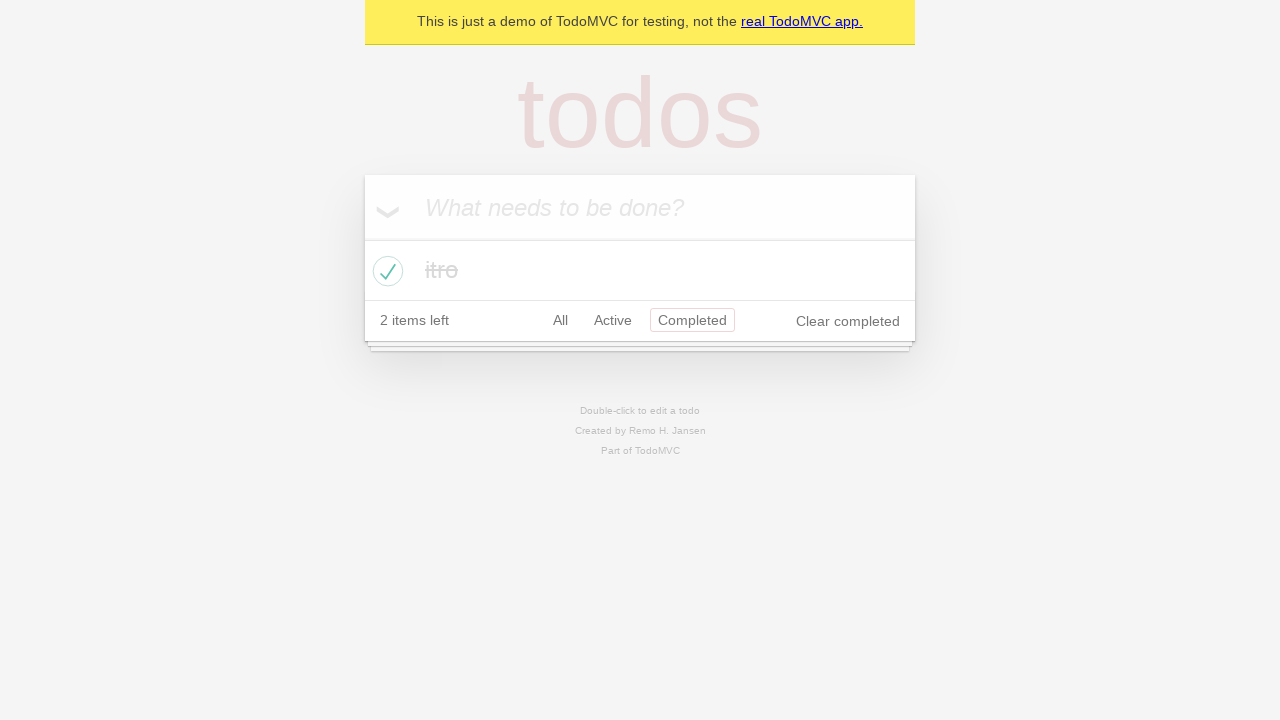

Clicked on todo input field at (640, 207) on internal:attr=[placeholder="What needs to be done?"i]
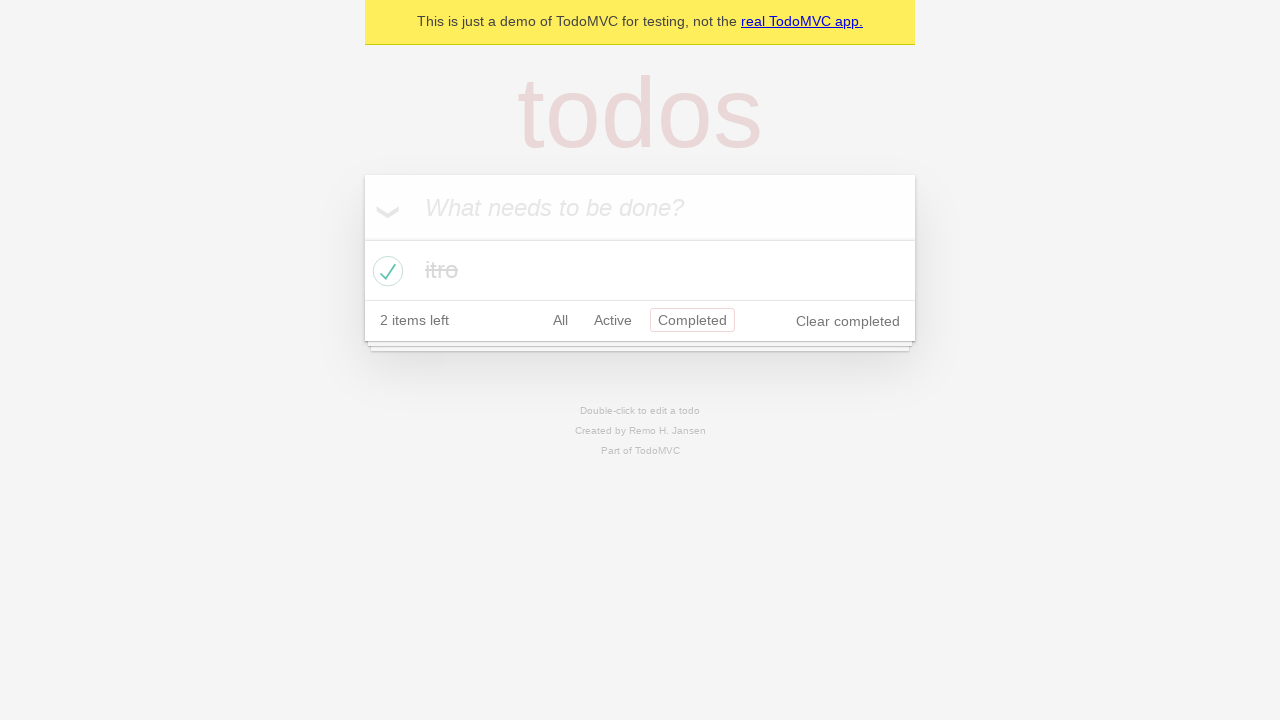

Clicked on todo title element at (640, 271) on internal:testid=[data-testid="todo-title"s]
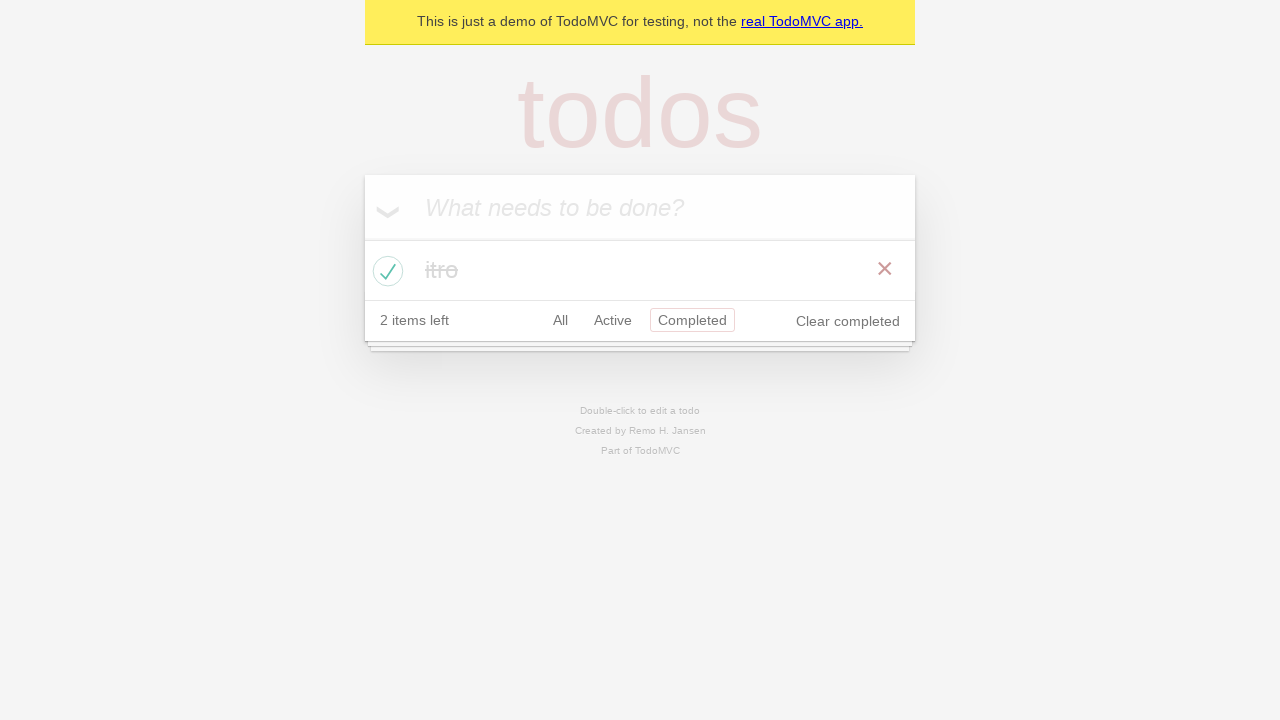

Clicked on filter navigation text at (640, 321) on internal:text="All Active Completed"i
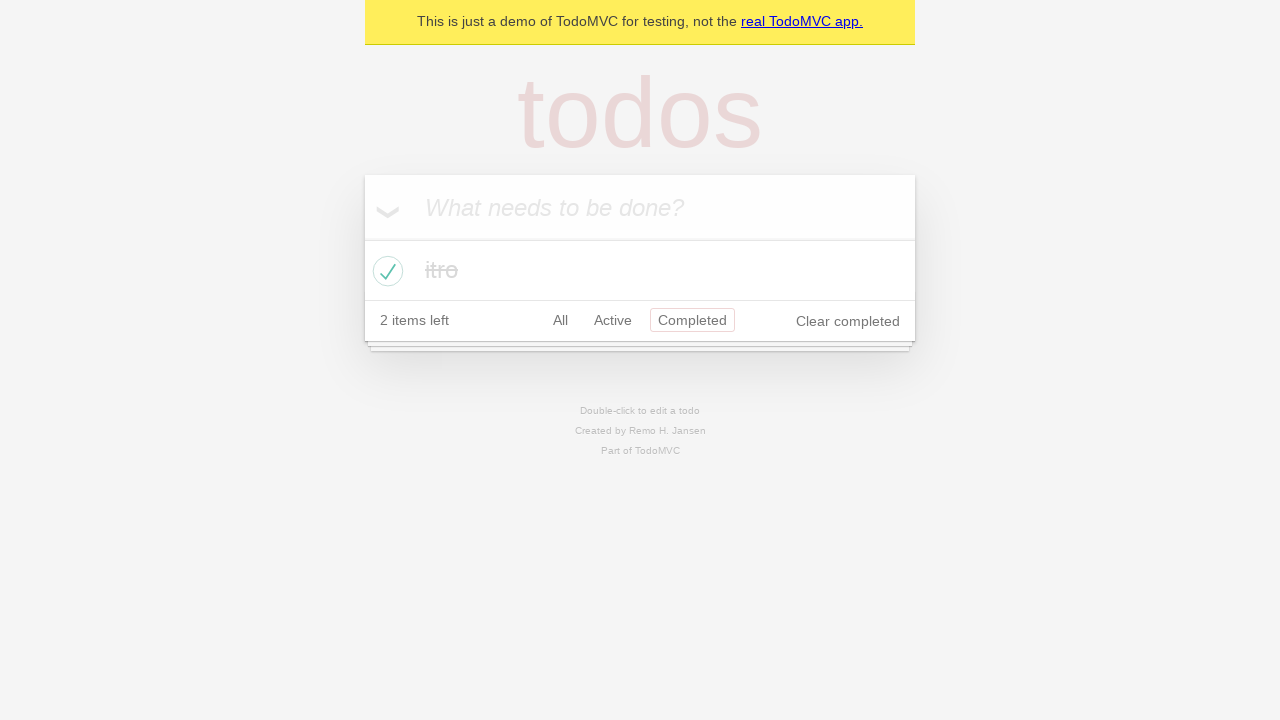

Clicked on All filter to view all todos at (560, 320) on internal:role=link[name="All"i]
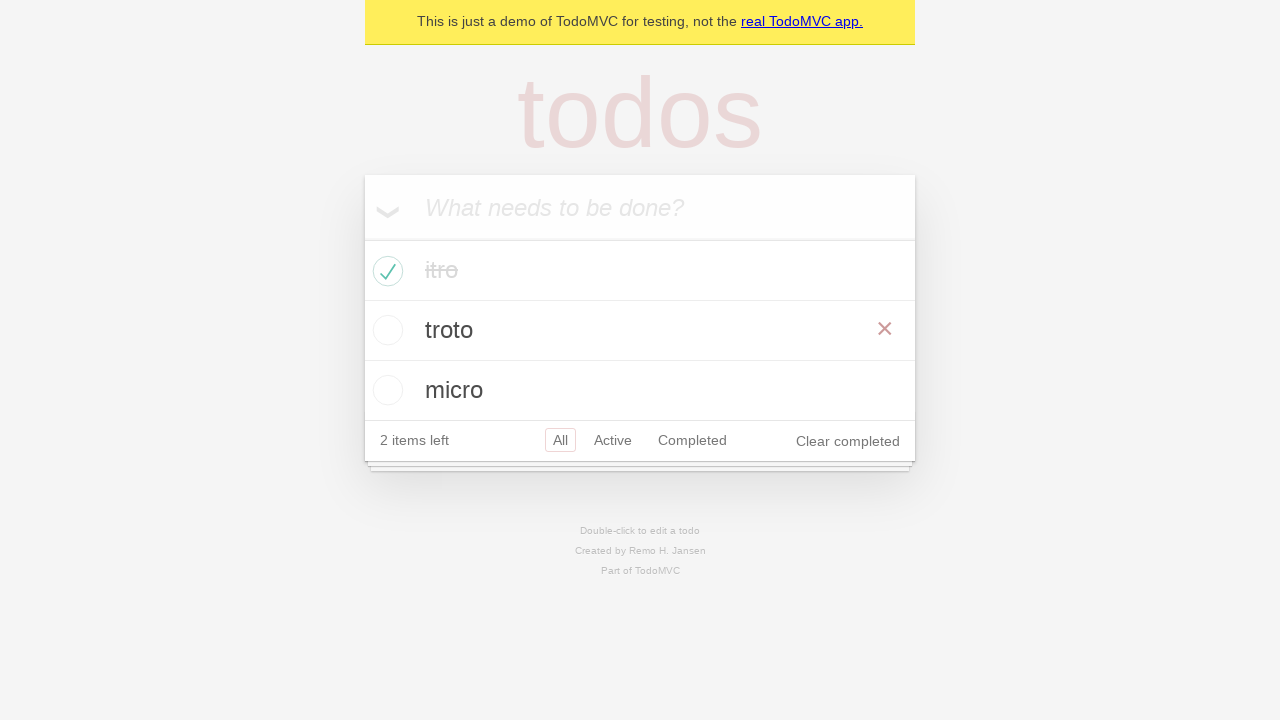

Clicked on 'troto' todo text at (640, 330) on internal:text="troto"i
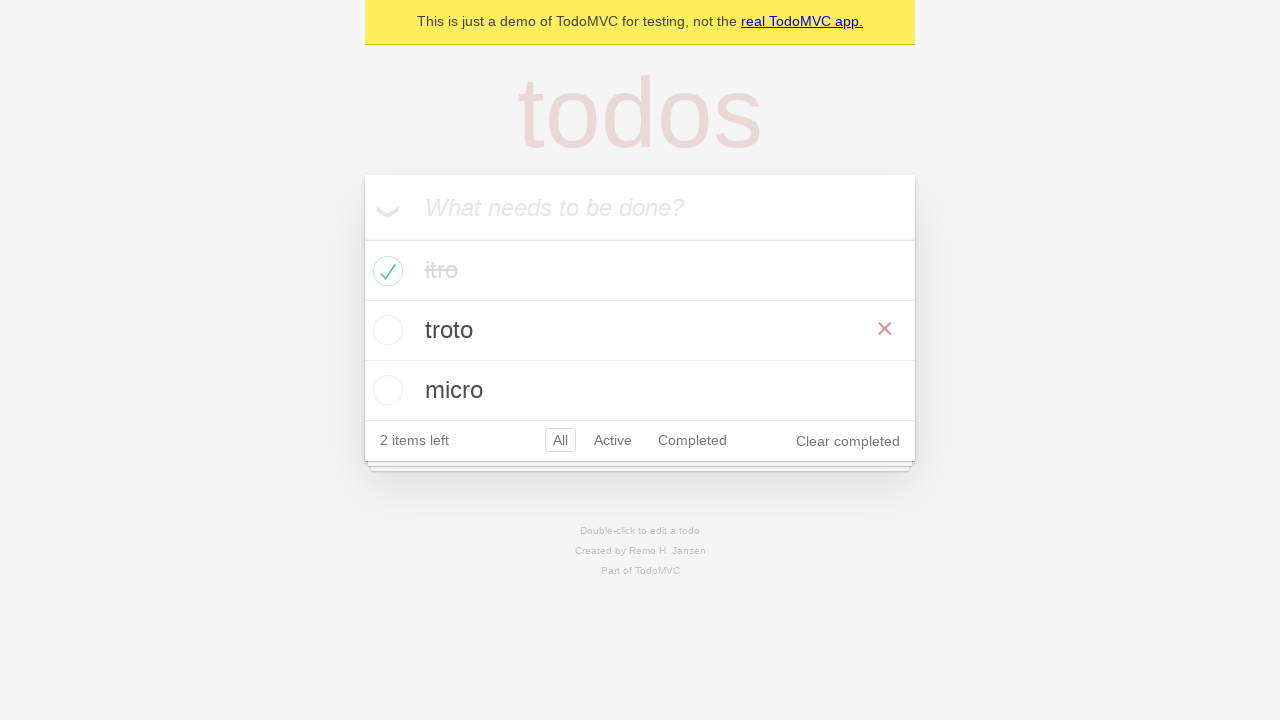

Marked 'troto' todo as complete at (385, 330) on li >> internal:has-text="troto"i >> internal:label="Toggle Todo"i
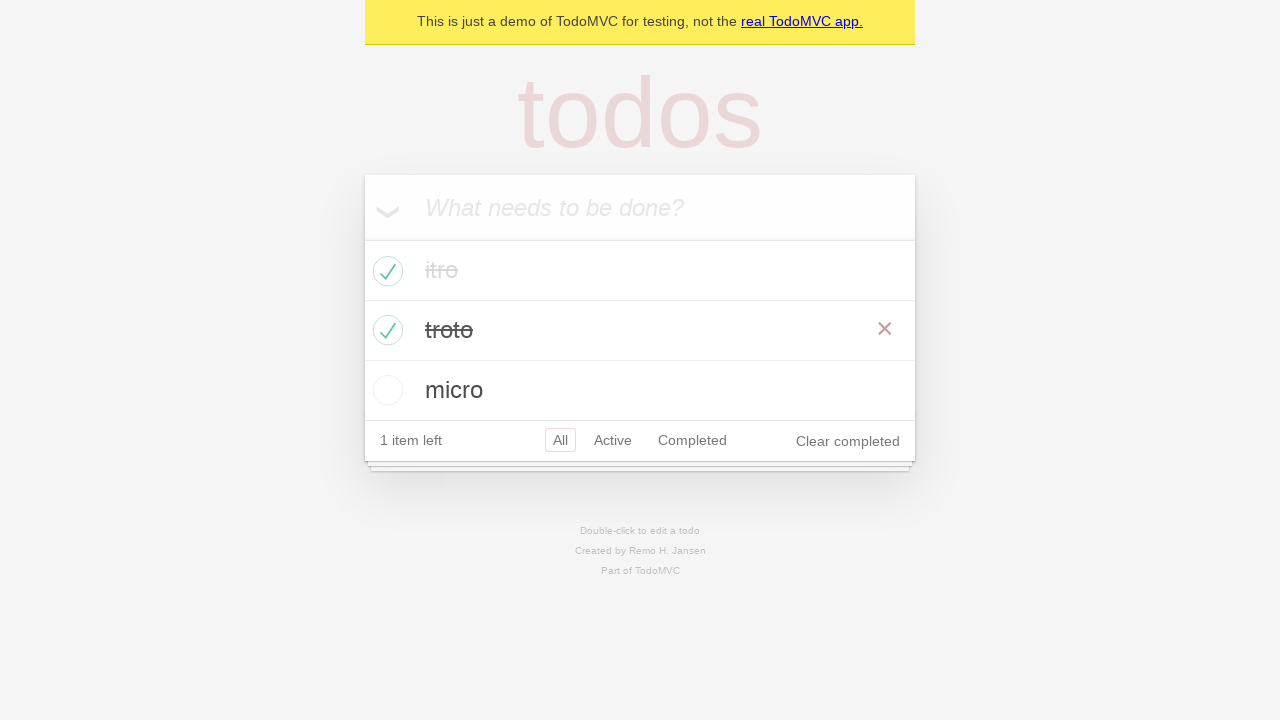

Clicked Clear completed button to remove completed todos at (848, 441) on internal:role=button[name="Clear completed"i]
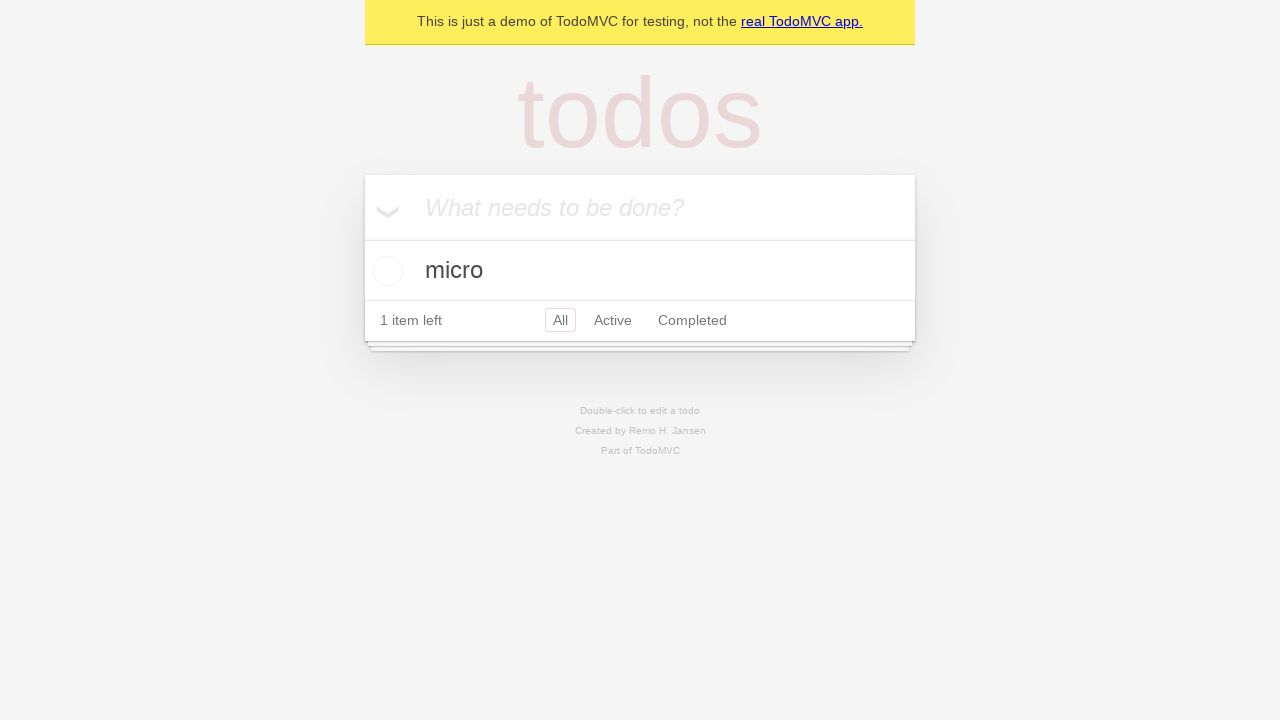

Clicked on Active filter at (613, 320) on internal:role=link[name="Active"i]
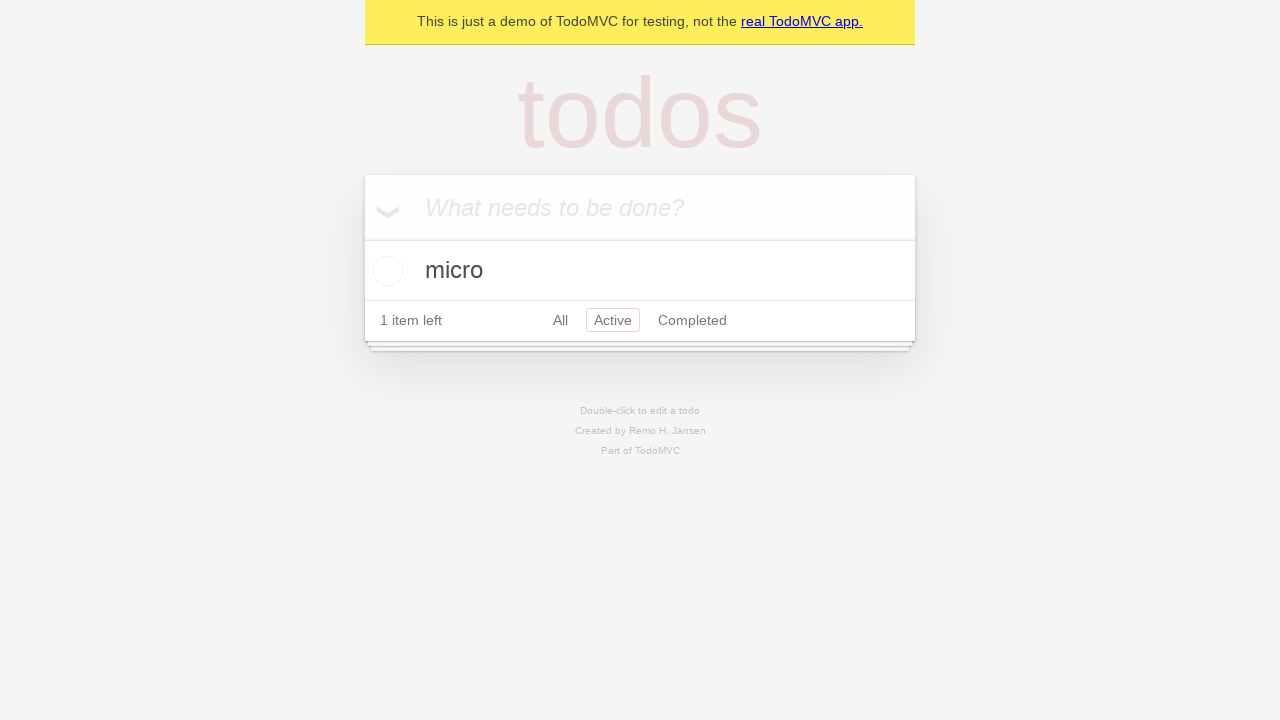

Clicked on All filter at (560, 320) on internal:role=link[name="All"i]
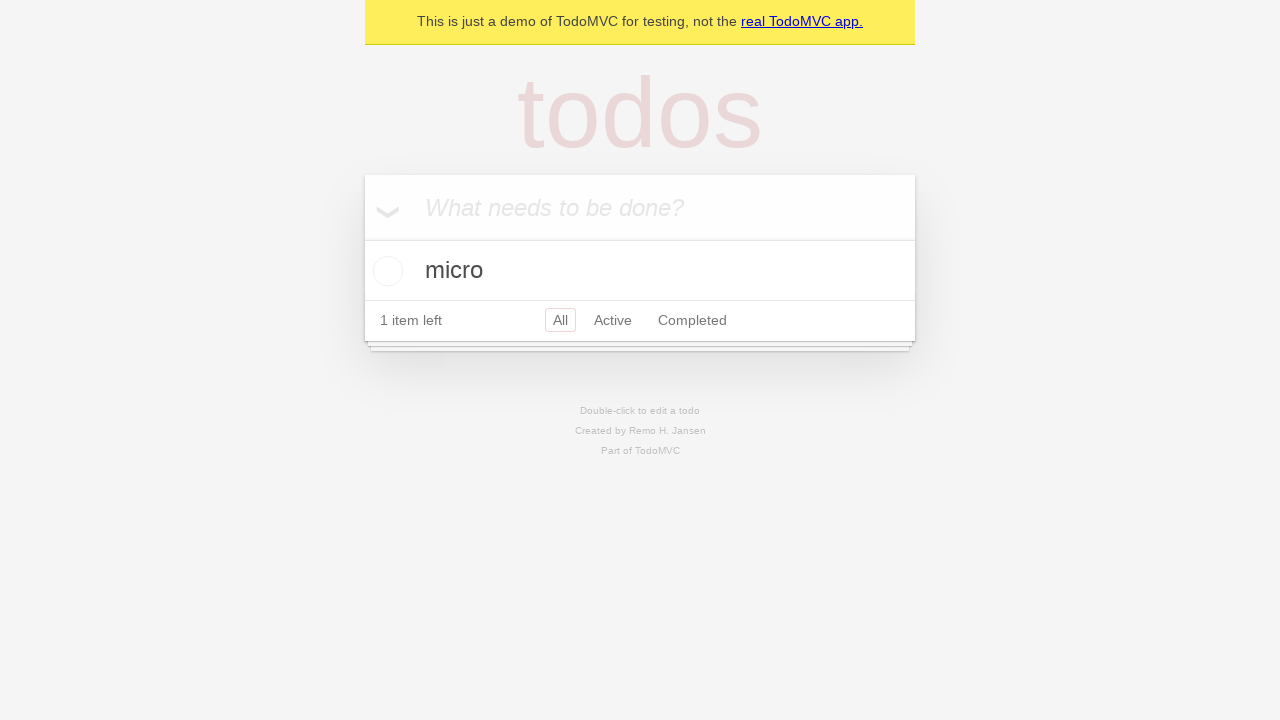

Clicked on todo title element at (640, 271) on internal:testid=[data-testid="todo-title"s]
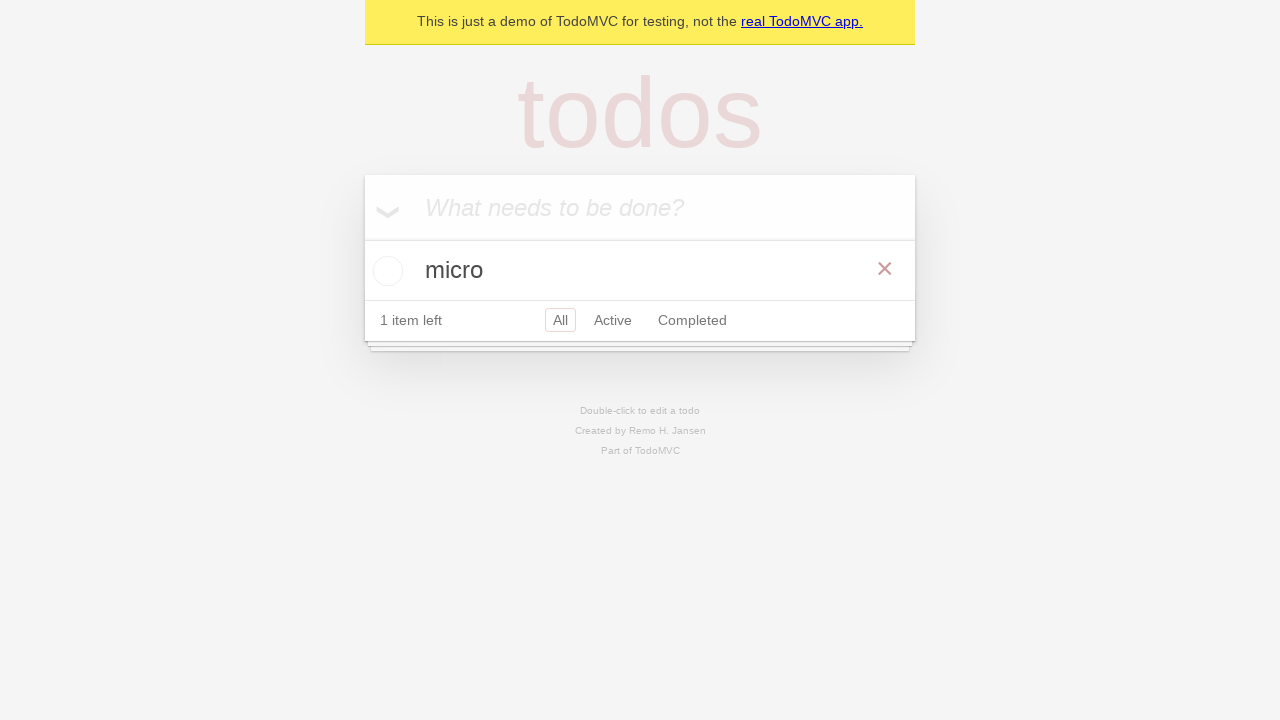

Clicked on todo input field at (640, 207) on internal:attr=[placeholder="What needs to be done?"i]
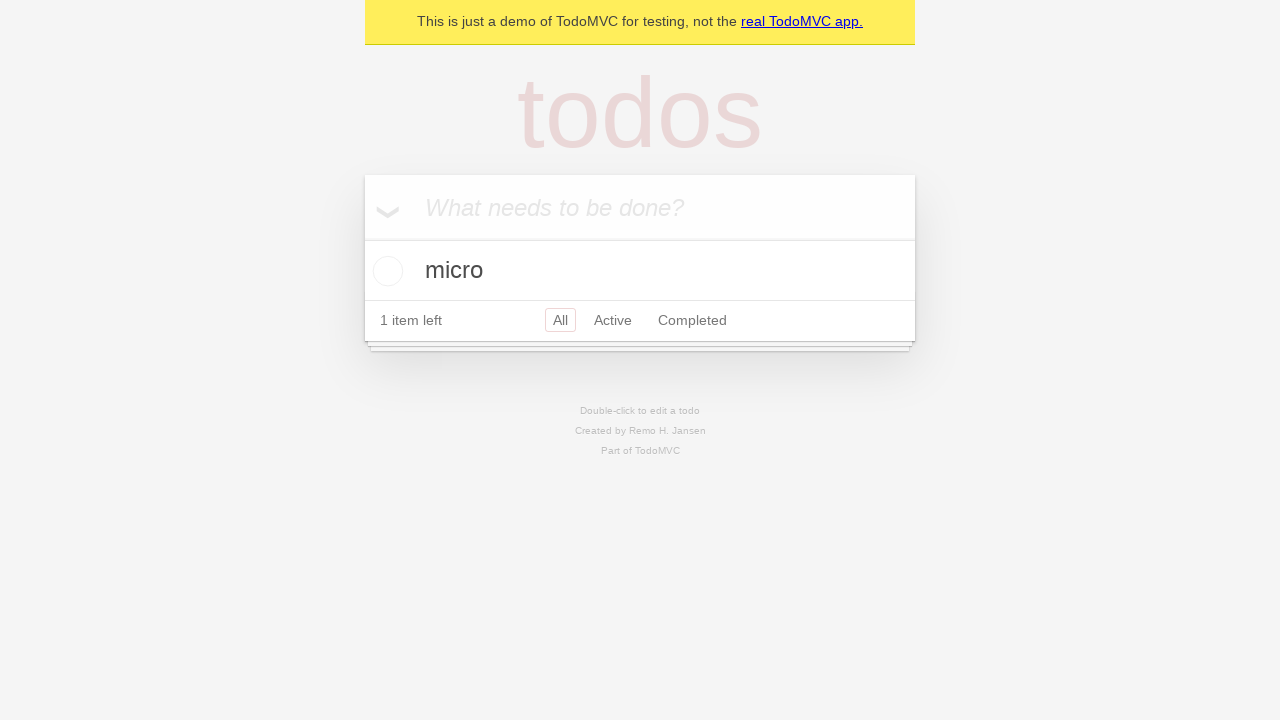

Filled todo input with 'trombo' on internal:attr=[placeholder="What needs to be done?"i]
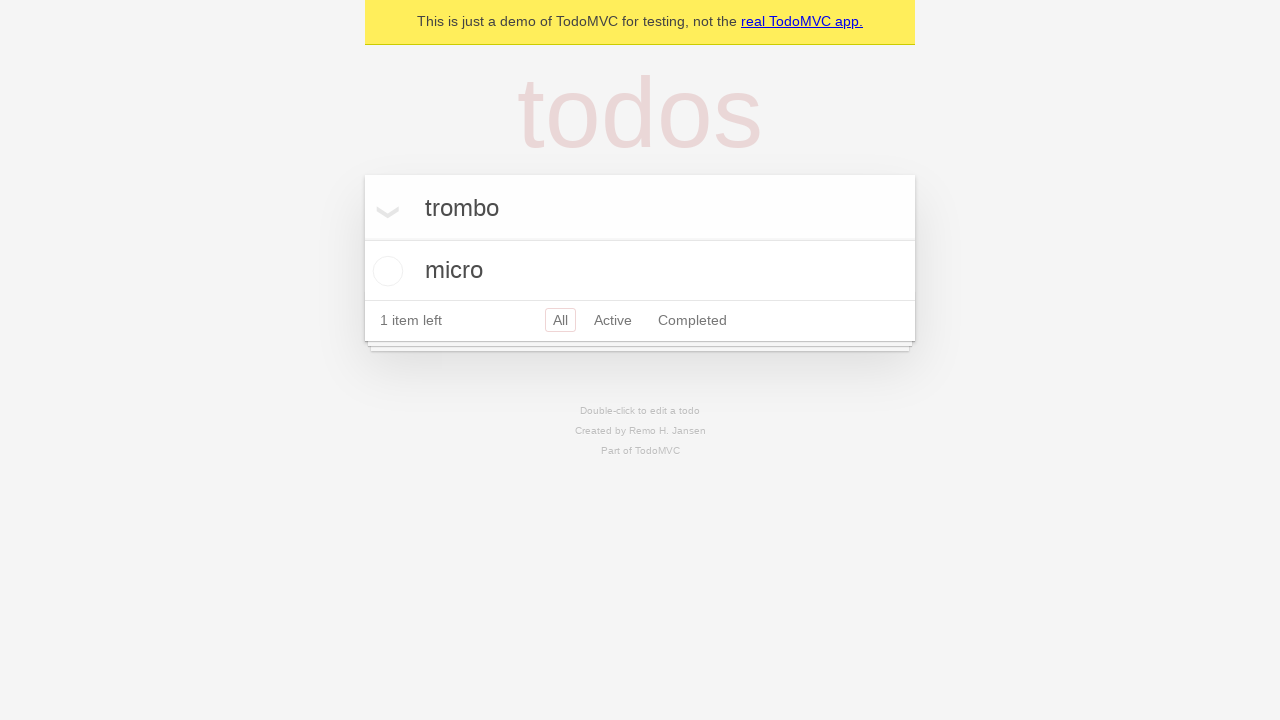

Pressed Enter to add 'trombo' todo item on internal:attr=[placeholder="What needs to be done?"i]
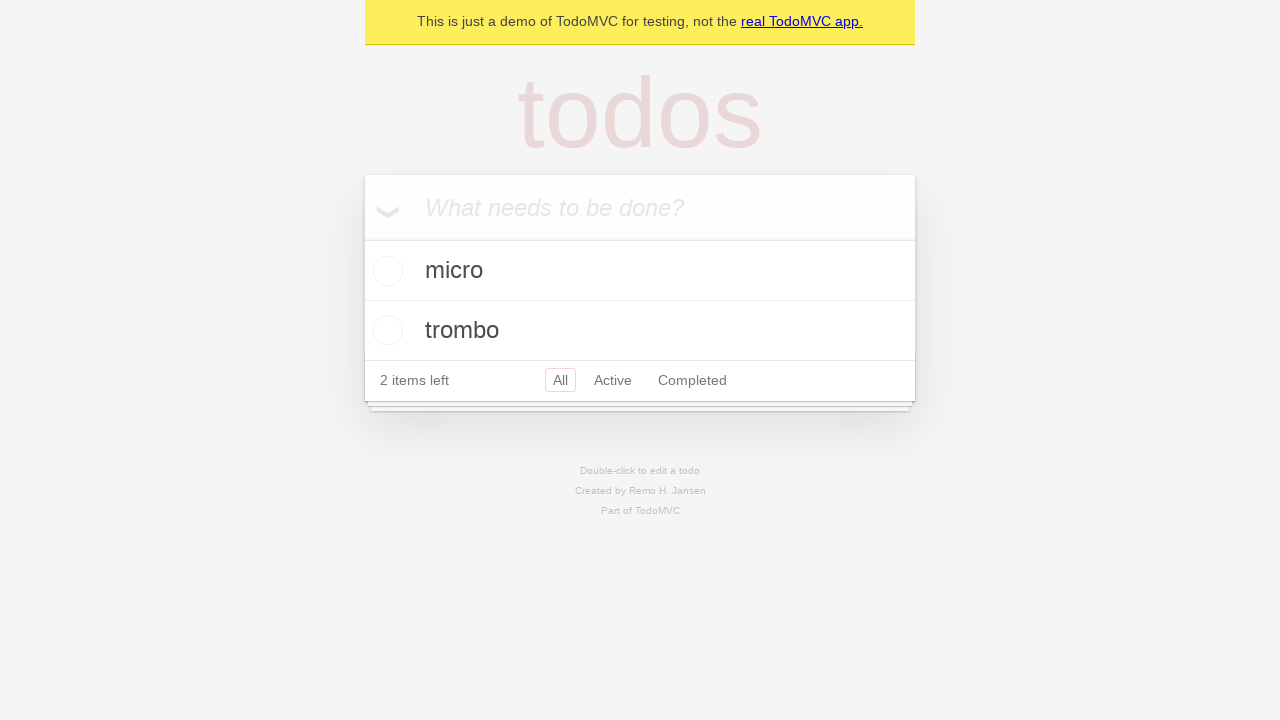

Filled todo input with 'add' on internal:attr=[placeholder="What needs to be done?"i]
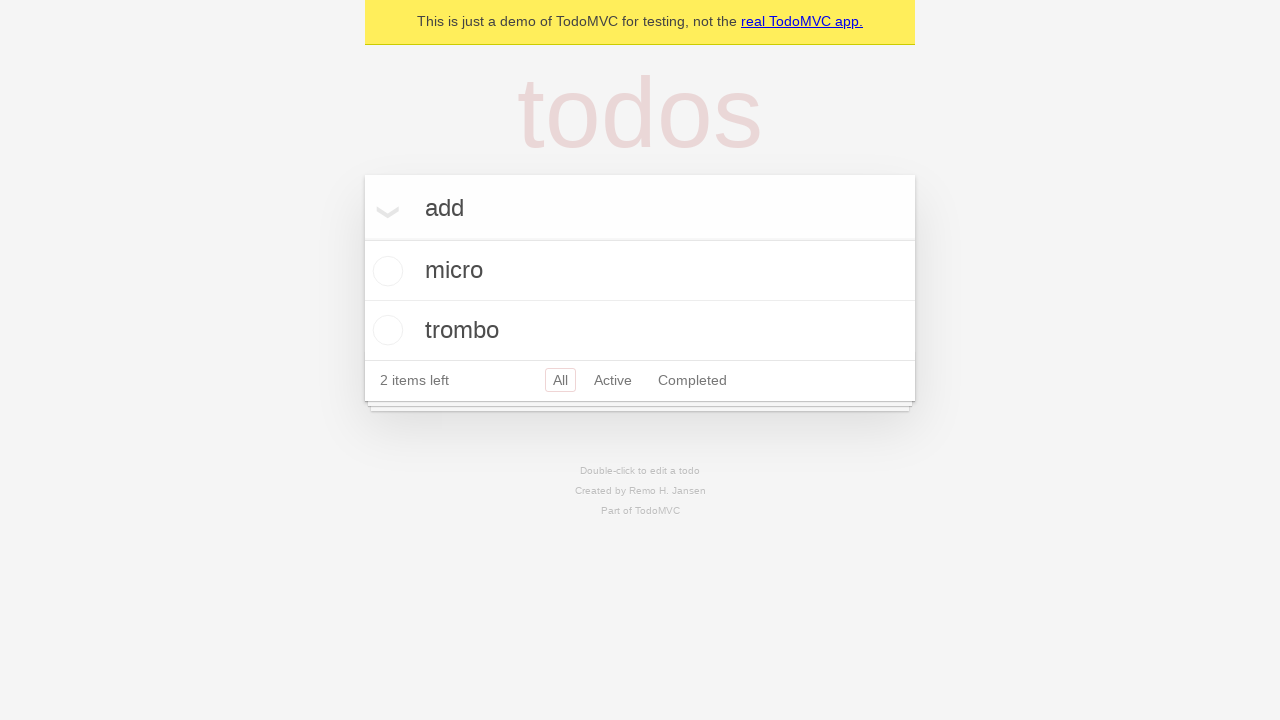

Pressed Enter to add 'add' todo item on internal:attr=[placeholder="What needs to be done?"i]
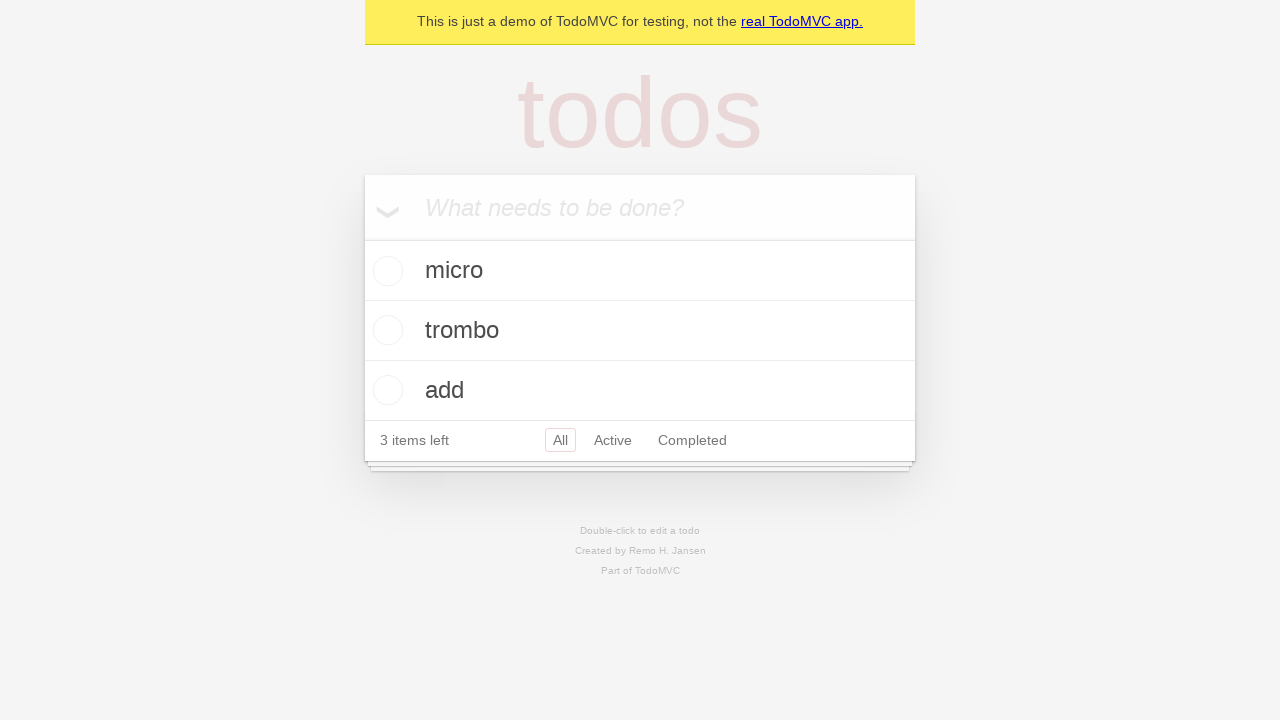

Marked 'micro' todo as complete at (385, 271) on li >> internal:has-text="micro"i >> internal:label="Toggle Todo"i
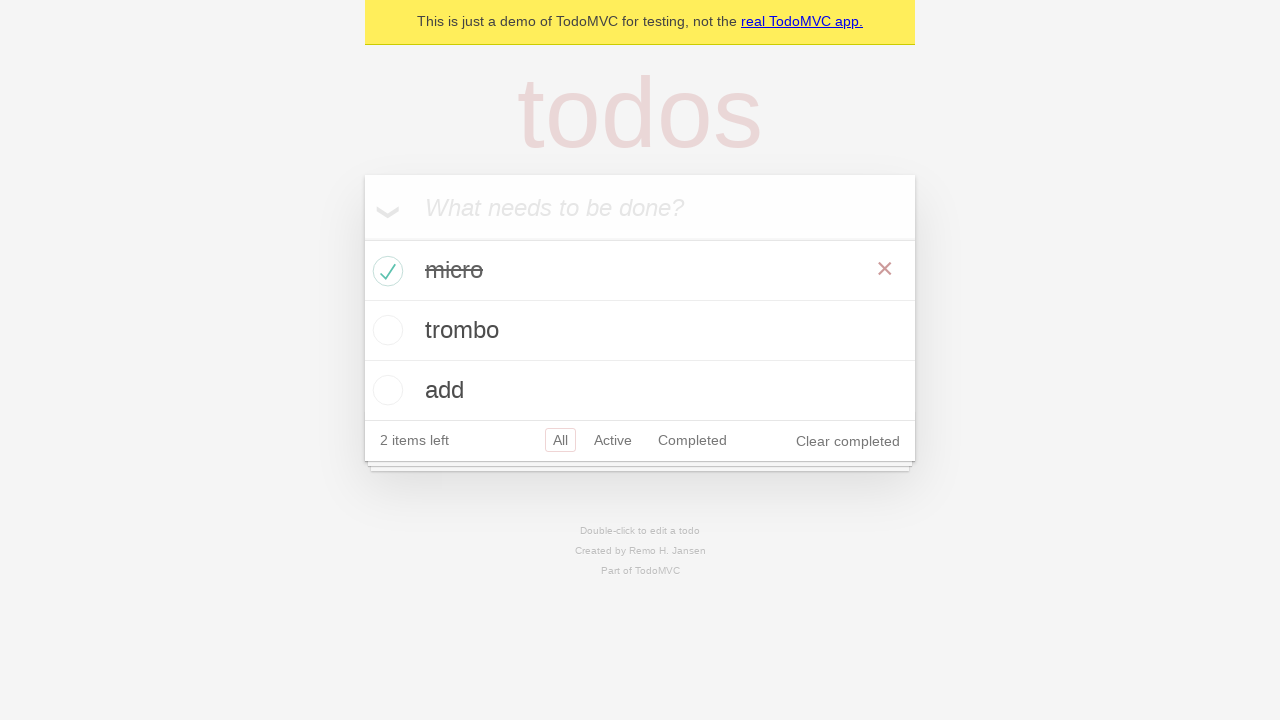

Clicked on items left counter and filter navigation at (640, 440) on internal:text="2 items leftAll Active"i
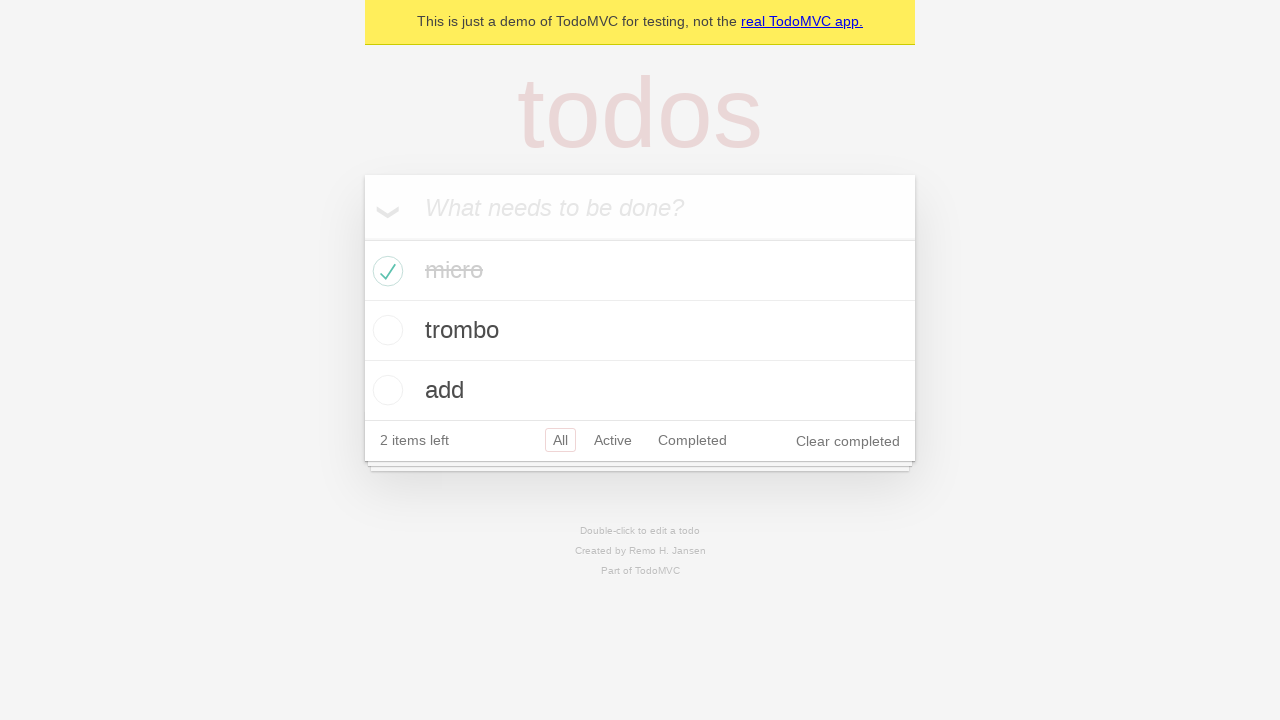

Clicked on Completed filter at (692, 440) on internal:role=link[name="Completed"i]
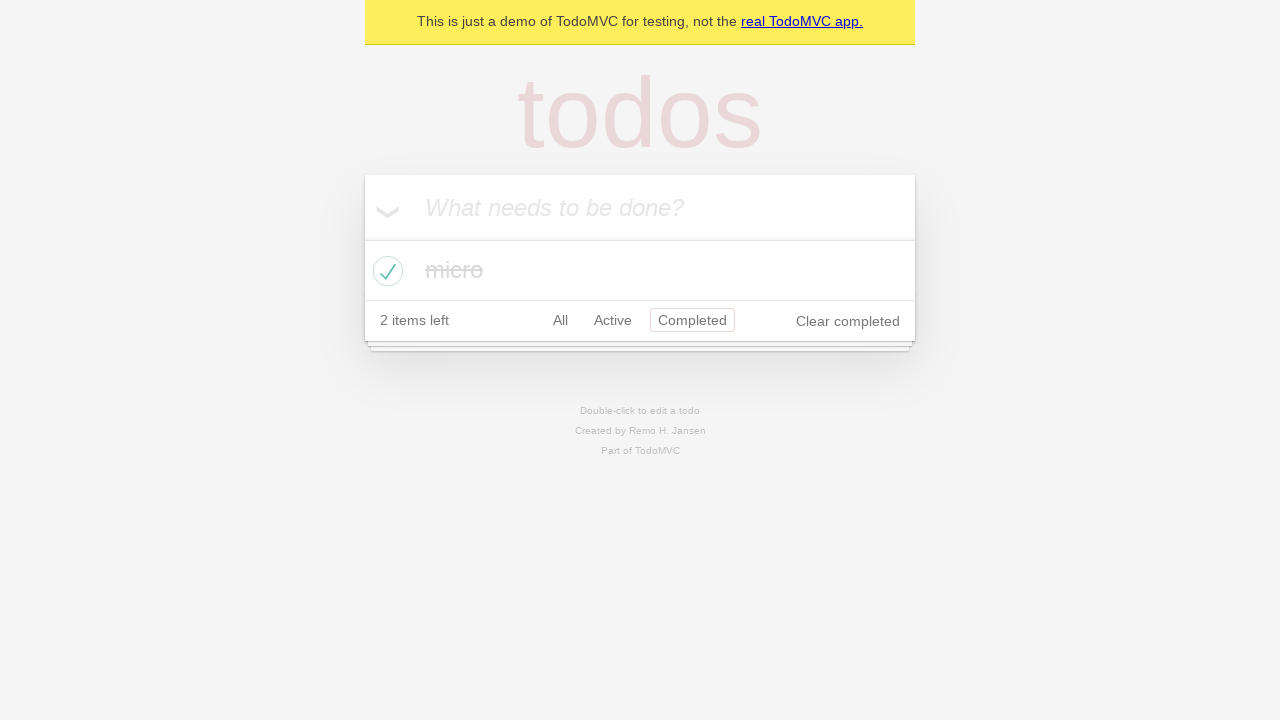

Clicked on Active filter at (613, 320) on internal:role=link[name="Active"i]
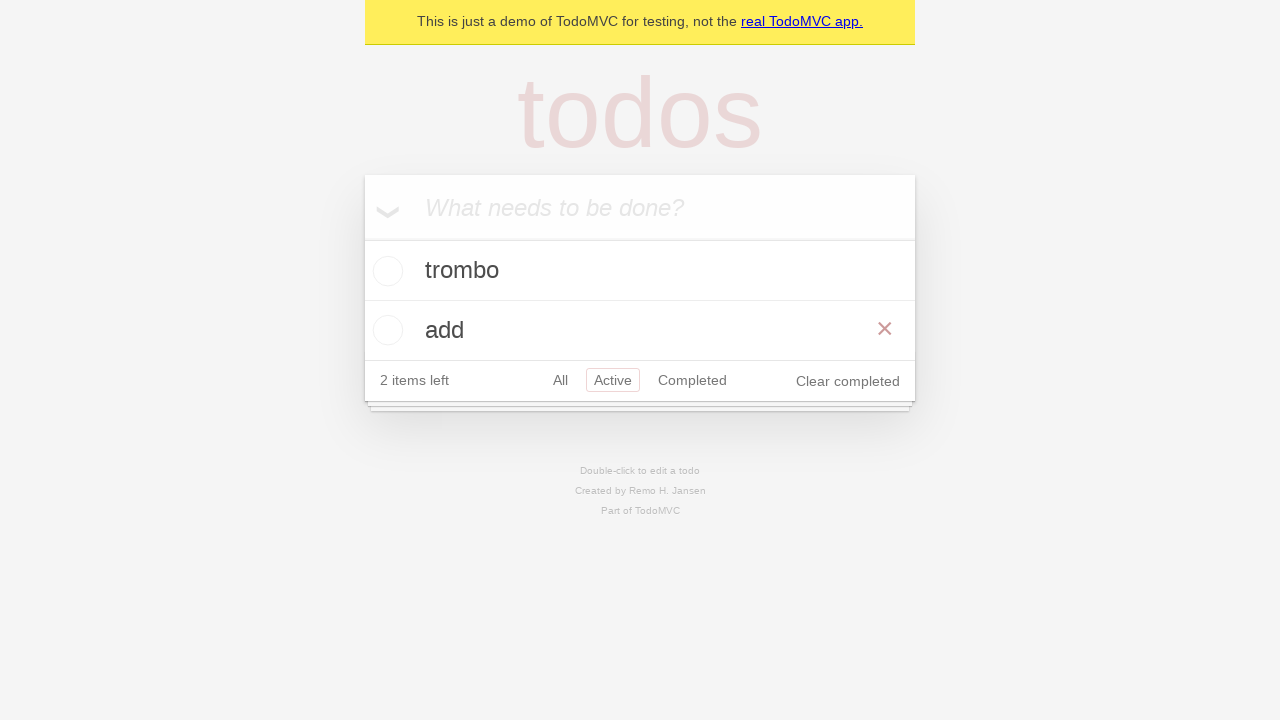

Clicked Clear completed button at (848, 381) on internal:role=button[name="Clear completed"i]
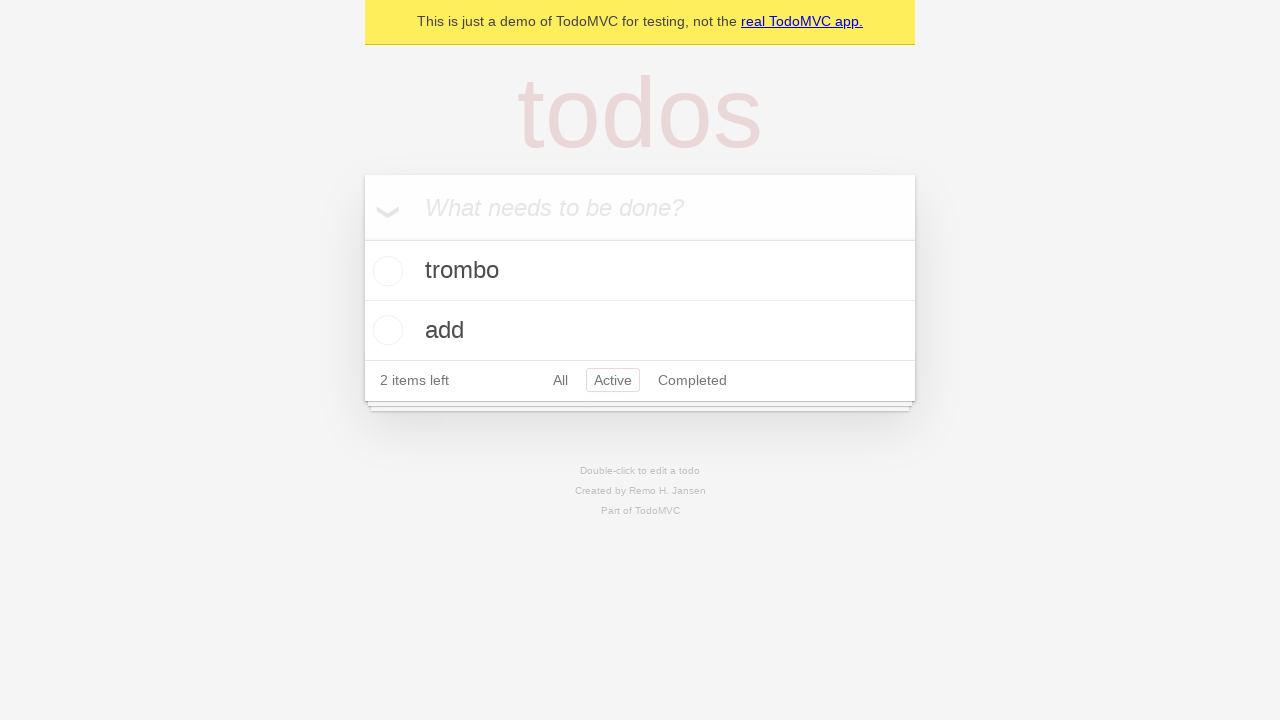

Clicked on Completed filter at (692, 380) on internal:role=link[name="Completed"i]
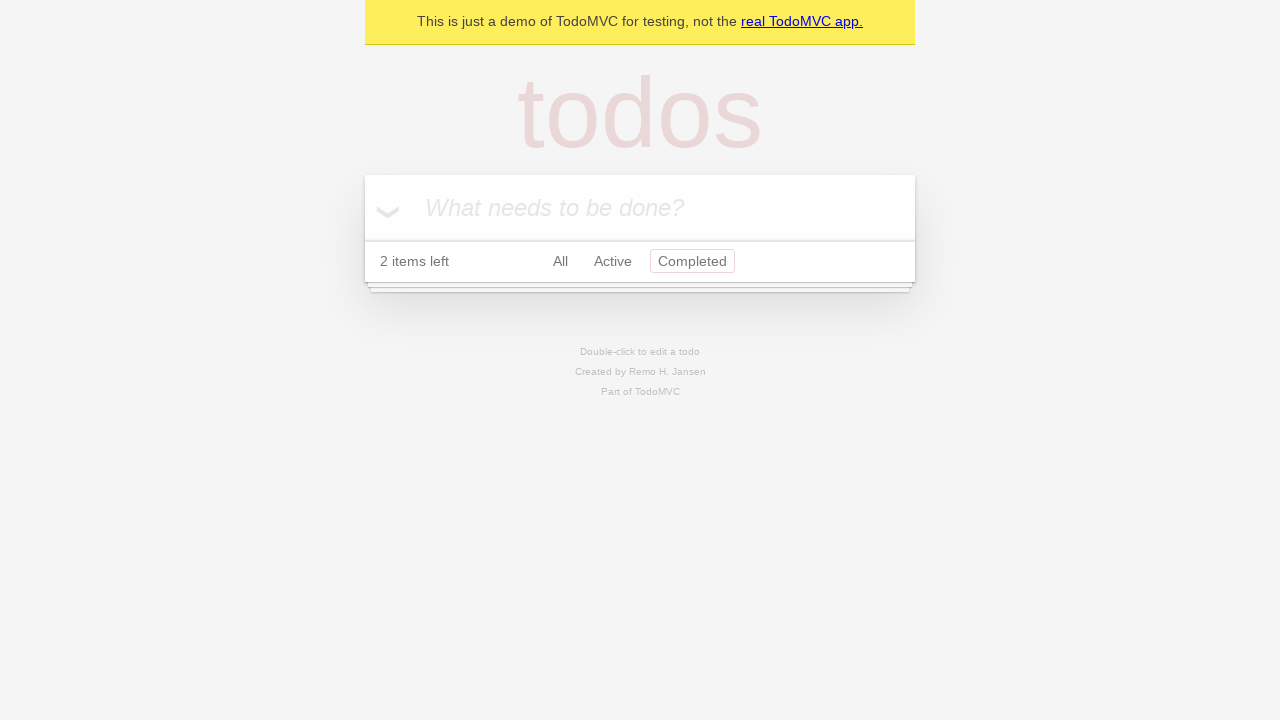

Clicked on Active filter at (613, 261) on internal:role=link[name="Active"i]
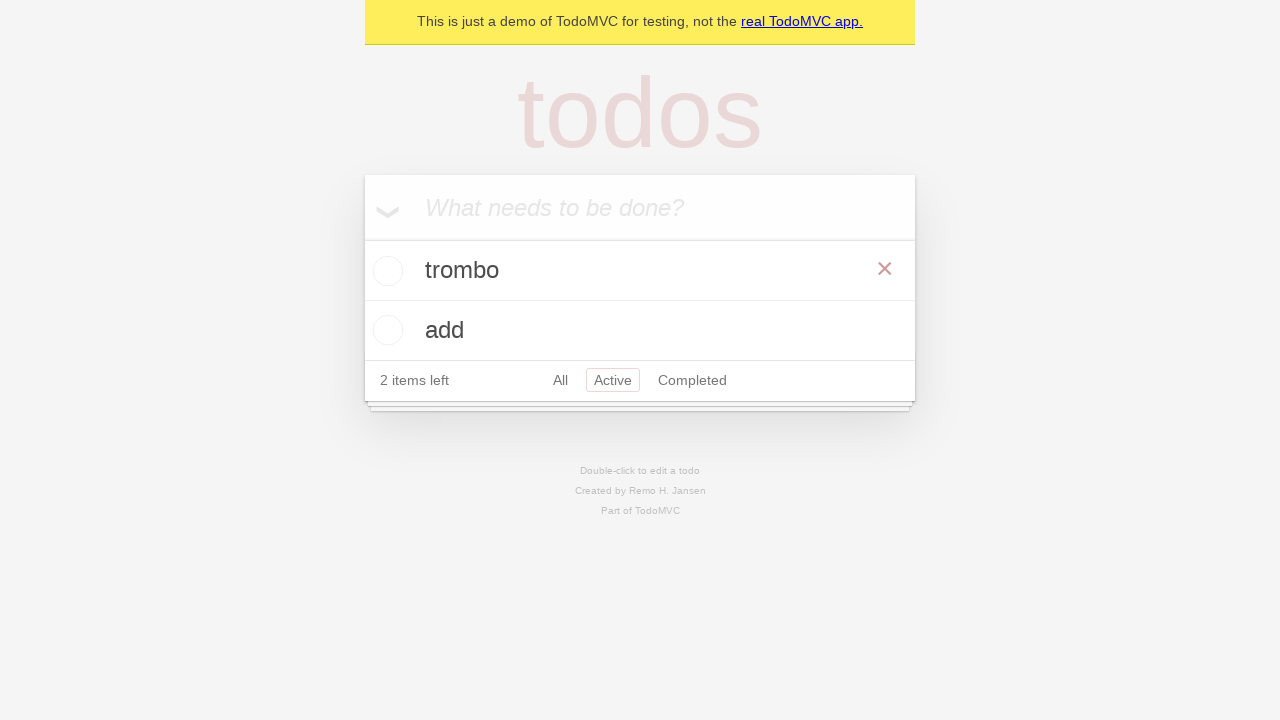

Clicked on Active filter again at (613, 380) on internal:role=link[name="Active"i]
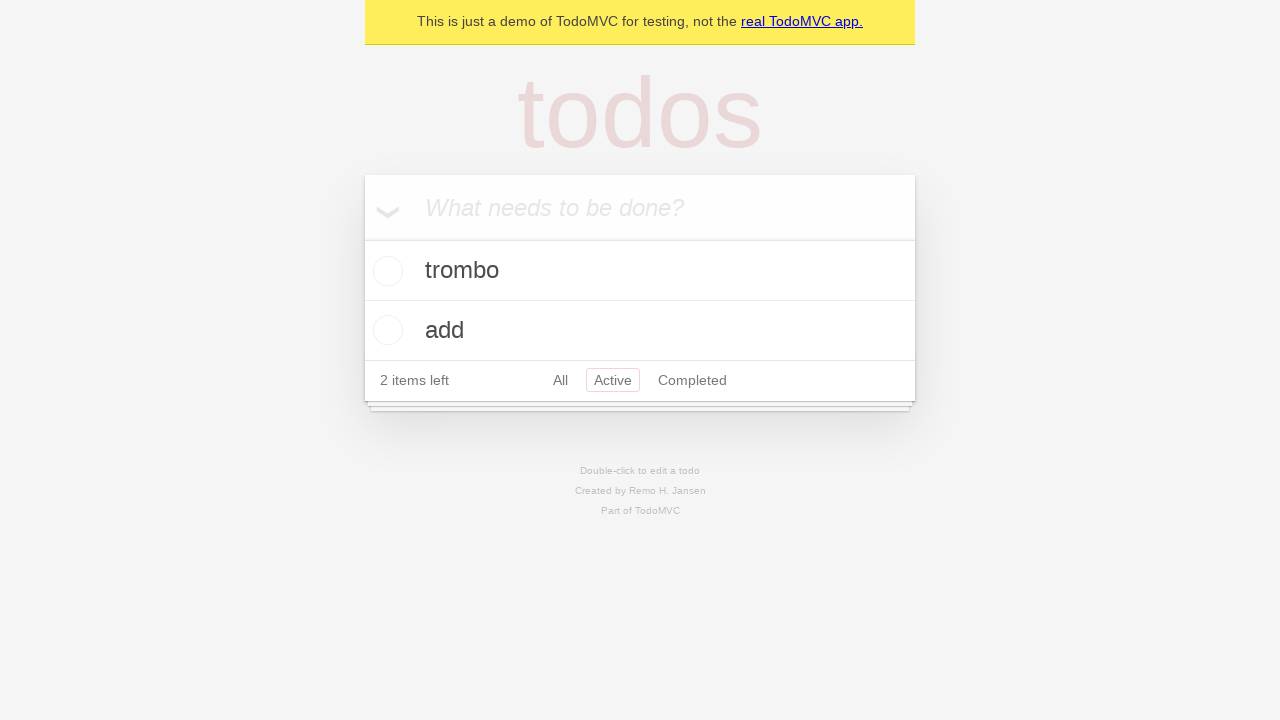

Clicked on Completed filter at (692, 380) on internal:role=link[name="Completed"i]
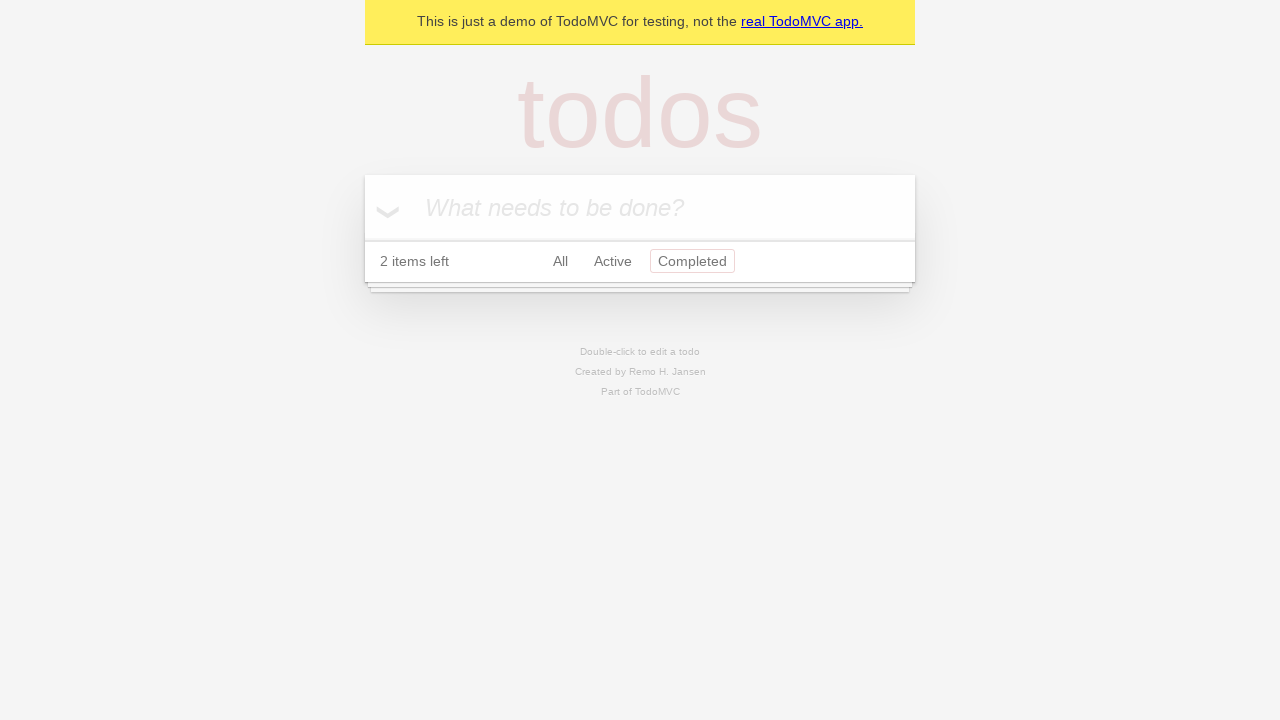

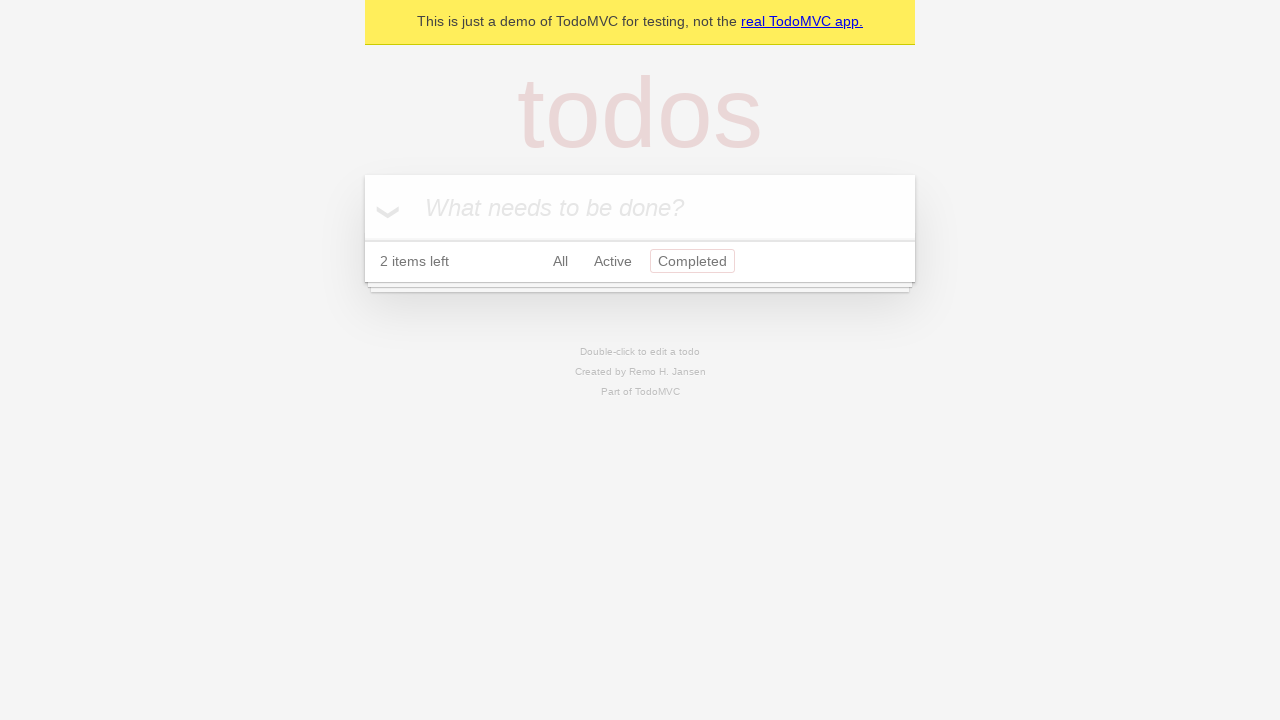